Tests a date picker widget by selecting specific dates (May 20, 2022 and May 20, 2023) and verifying the date is passed to the input field

Starting URL: https://seleniumui.moderntester.pl/datepicker.php

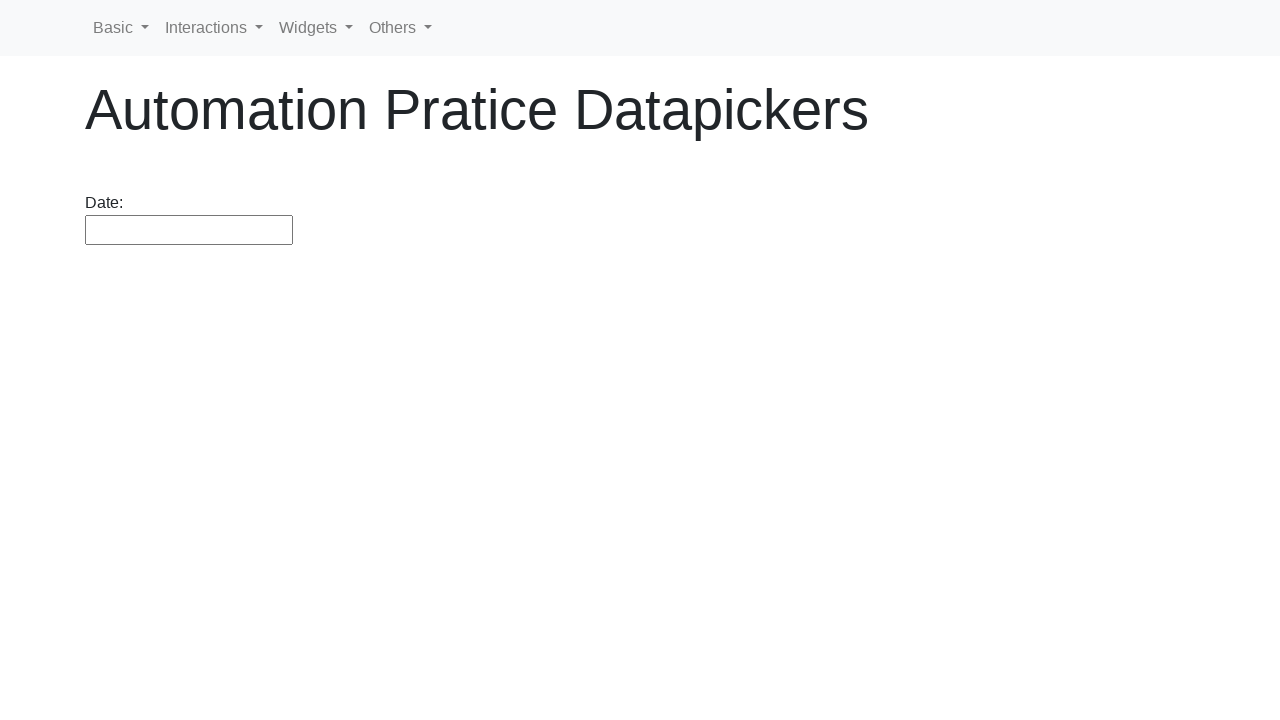

Clicked date picker input to open calendar at (189, 230) on #datepicker
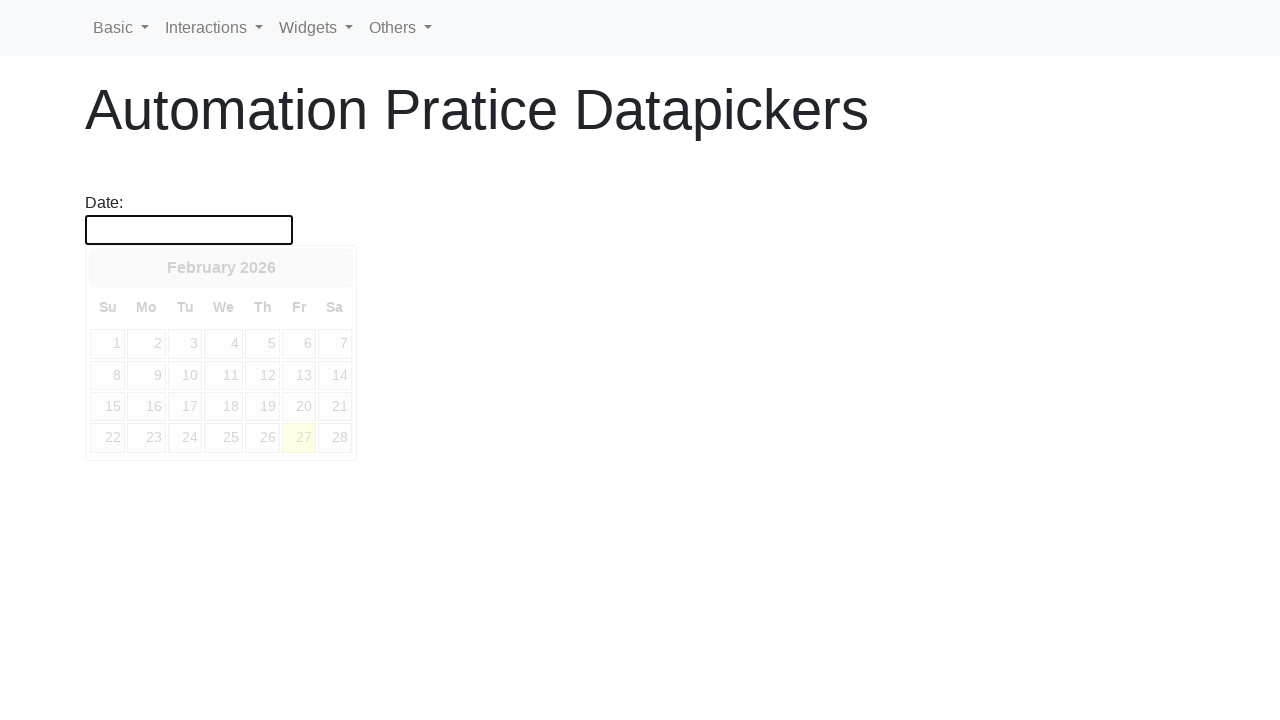

Calendar widget loaded
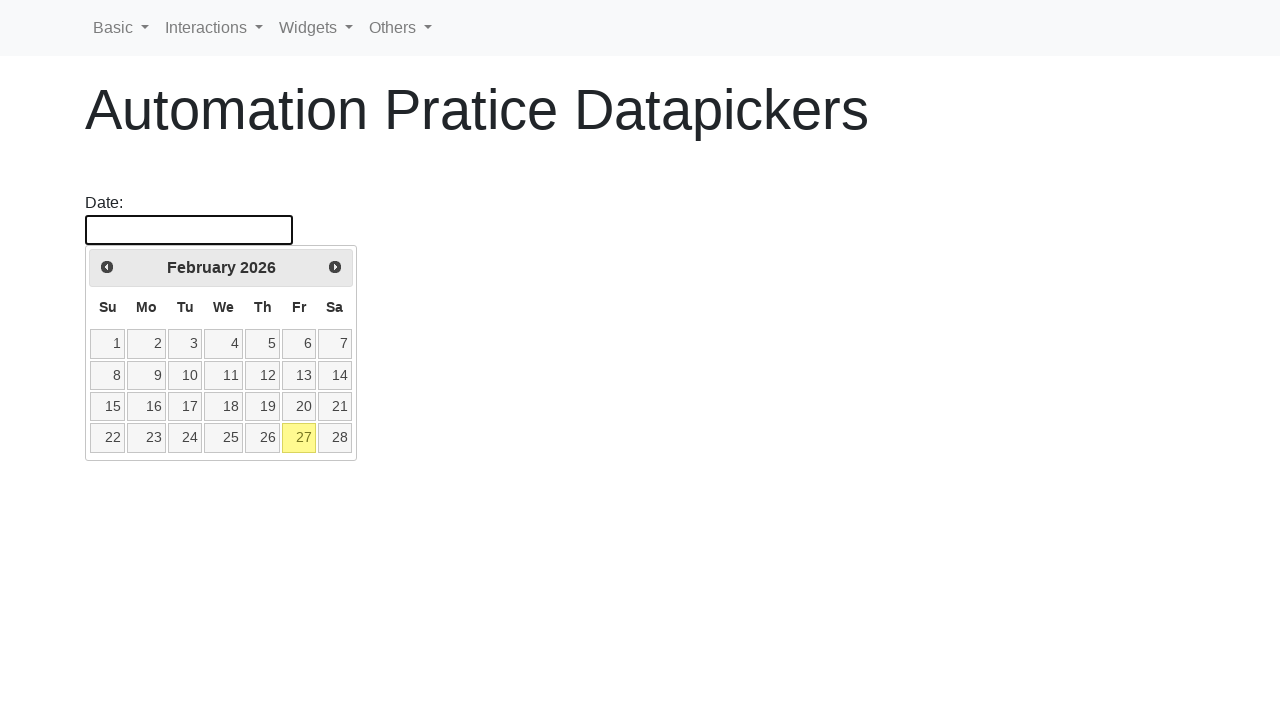

Clicked previous month button to navigate to May 2022 at (107, 267) on .ui-datepicker-prev
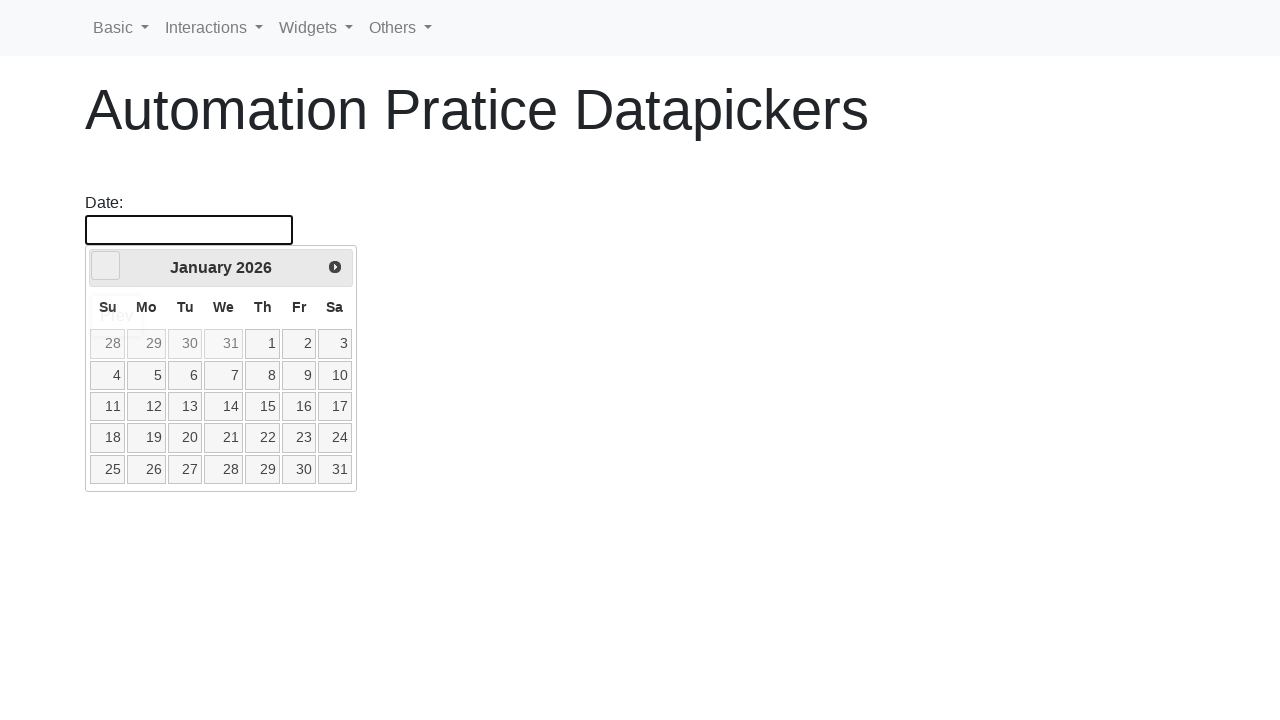

Clicked previous month button to navigate to May 2022 at (106, 266) on .ui-datepicker-prev
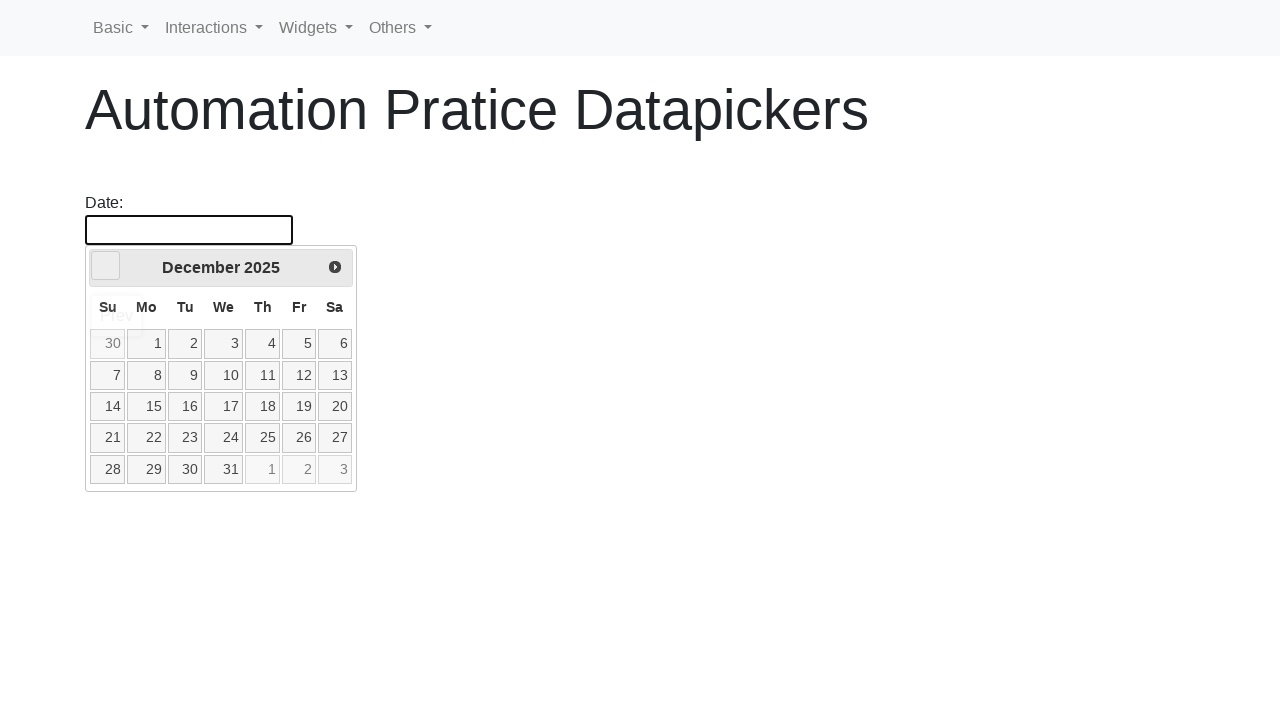

Clicked previous month button to navigate to May 2022 at (106, 266) on .ui-datepicker-prev
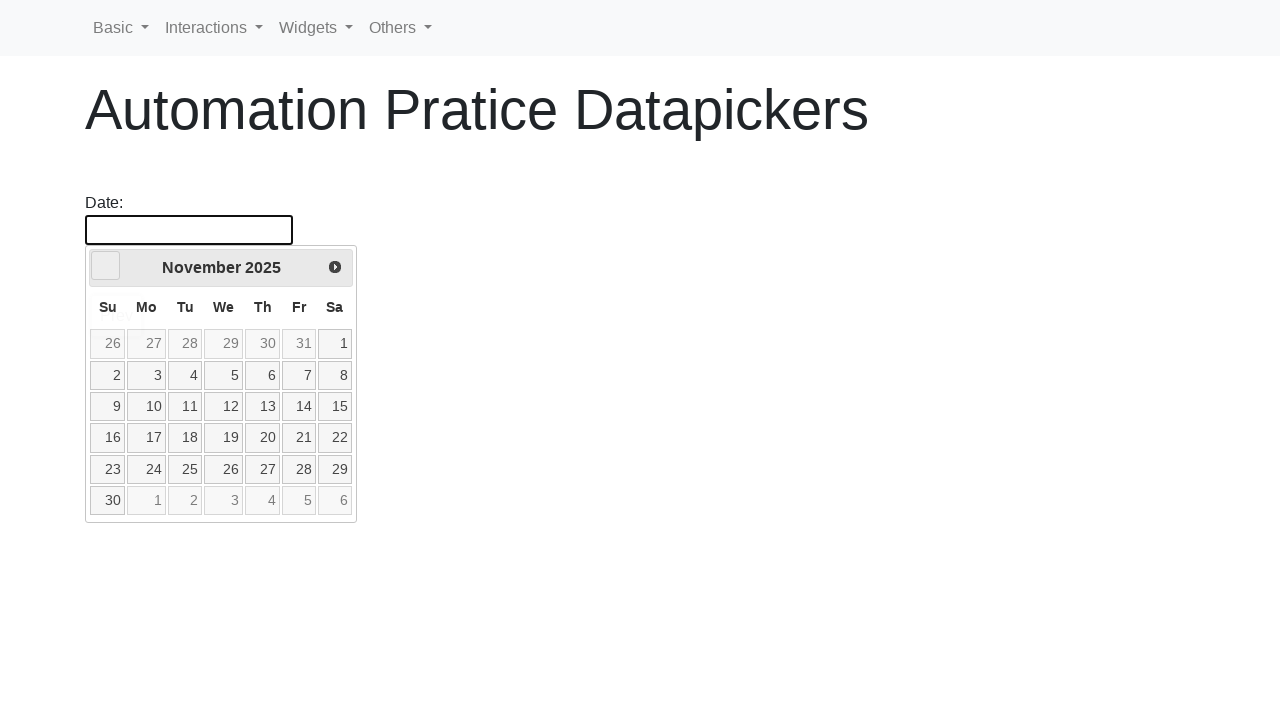

Clicked previous month button to navigate to May 2022 at (106, 266) on .ui-datepicker-prev
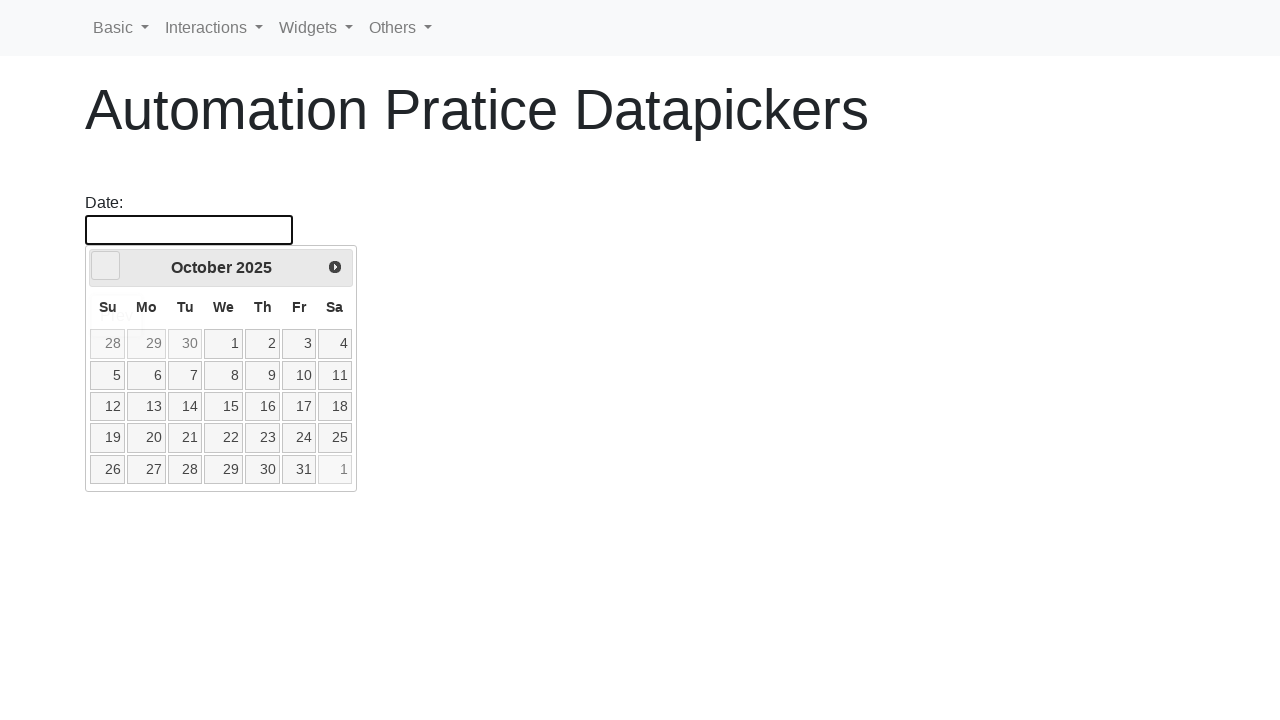

Clicked previous month button to navigate to May 2022 at (106, 266) on .ui-datepicker-prev
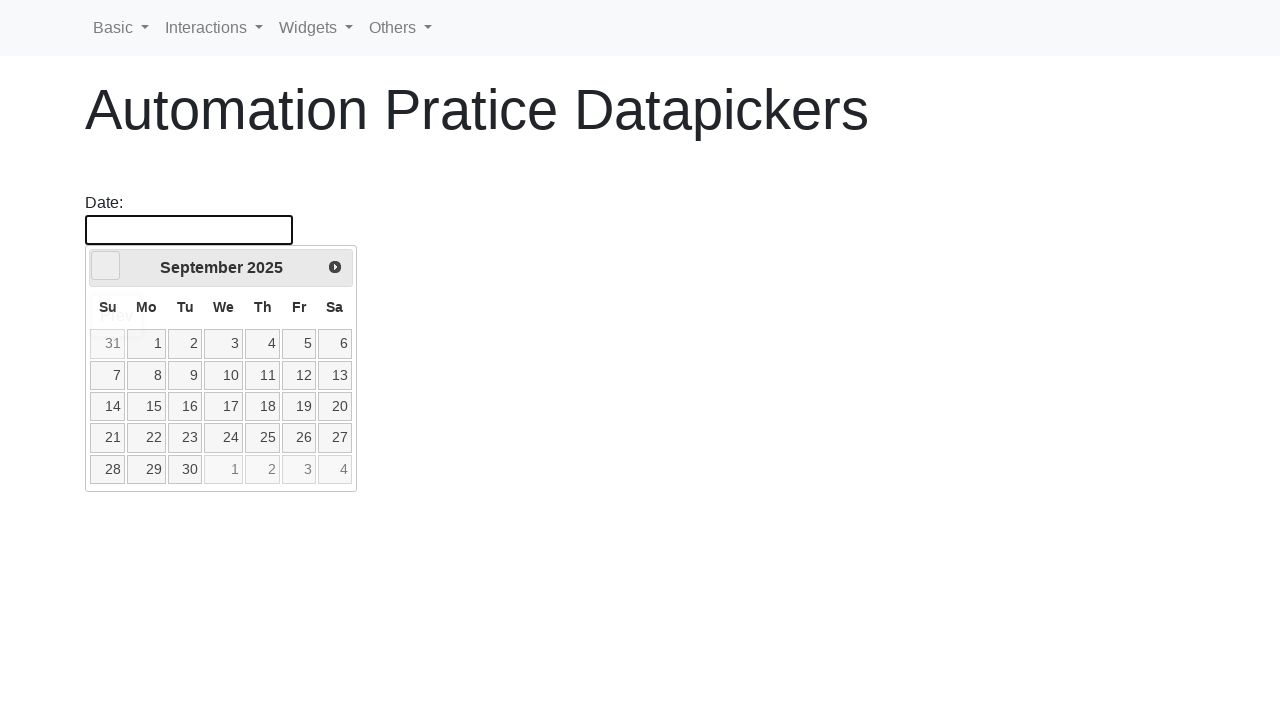

Clicked previous month button to navigate to May 2022 at (106, 266) on .ui-datepicker-prev
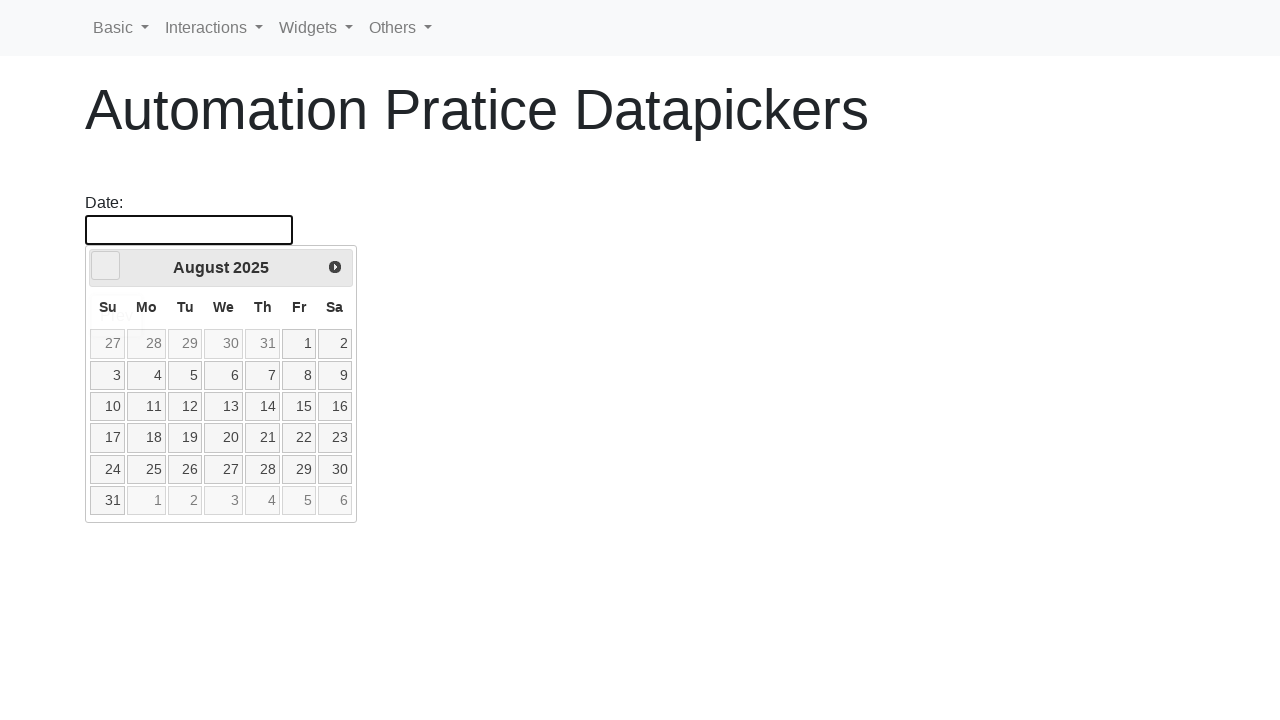

Clicked previous month button to navigate to May 2022 at (106, 266) on .ui-datepicker-prev
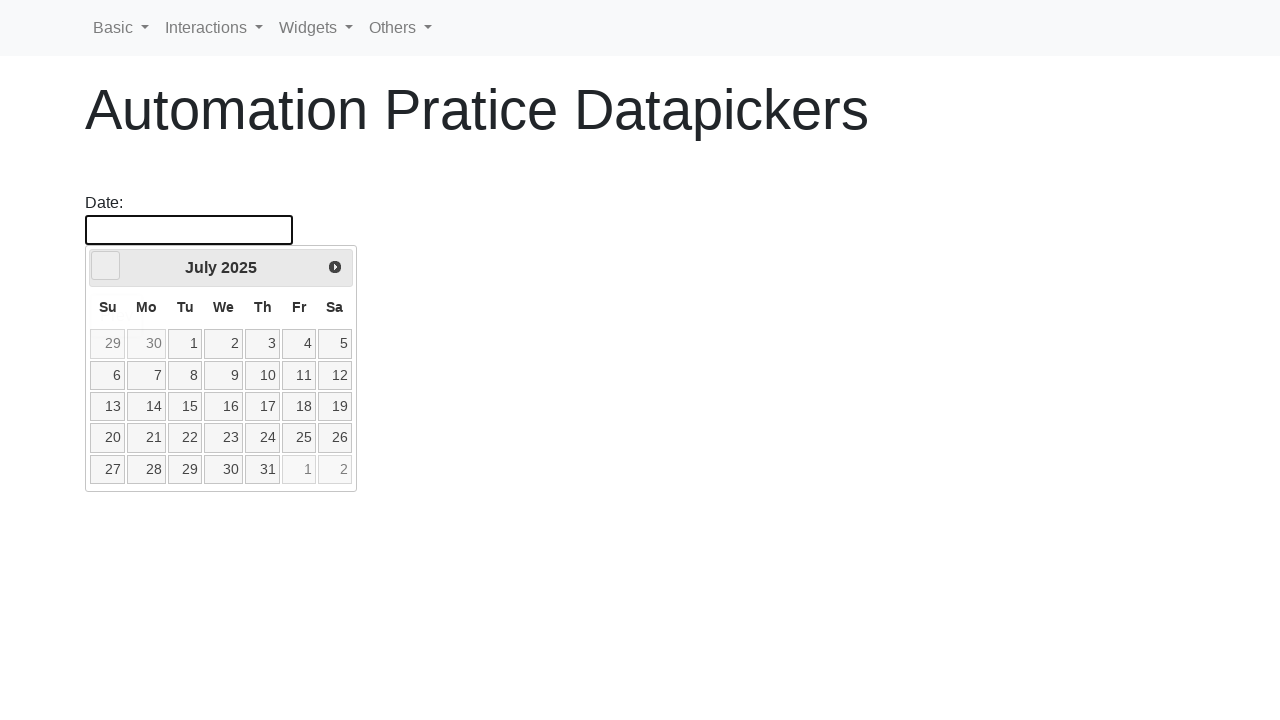

Clicked previous month button to navigate to May 2022 at (106, 266) on .ui-datepicker-prev
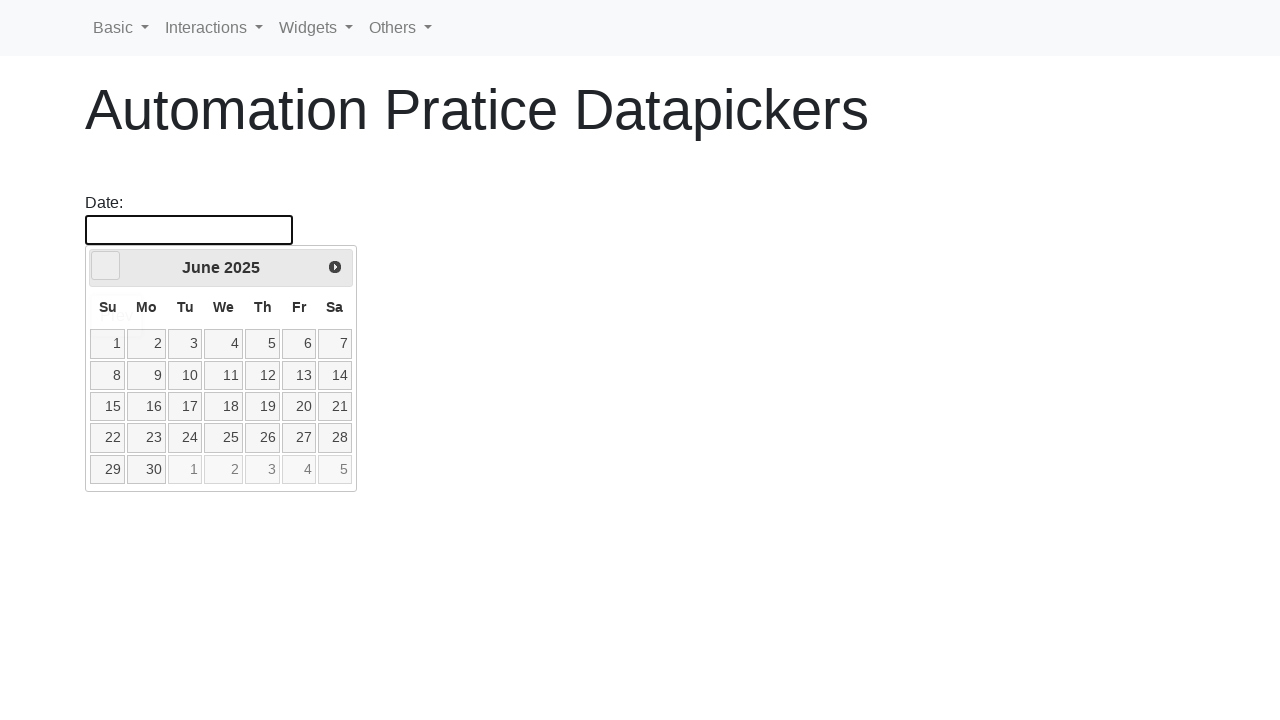

Clicked previous month button to navigate to May 2022 at (106, 266) on .ui-datepicker-prev
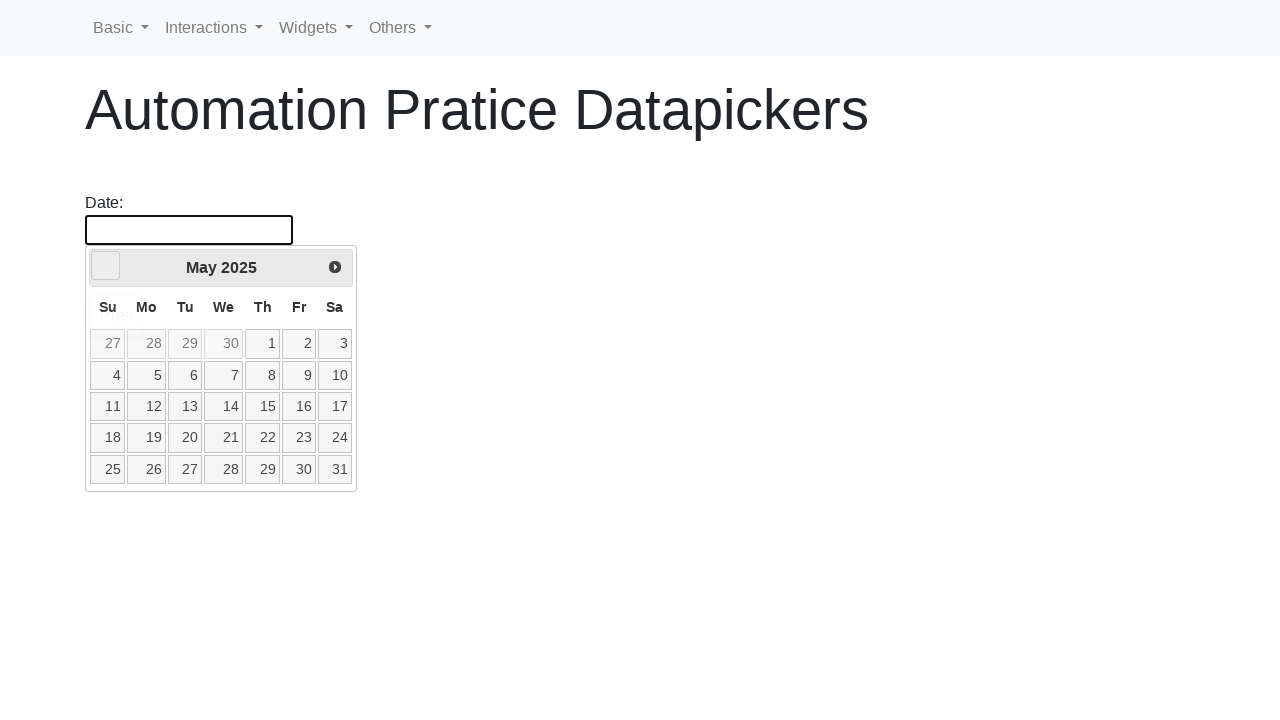

Clicked previous month button to navigate to May 2022 at (106, 266) on .ui-datepicker-prev
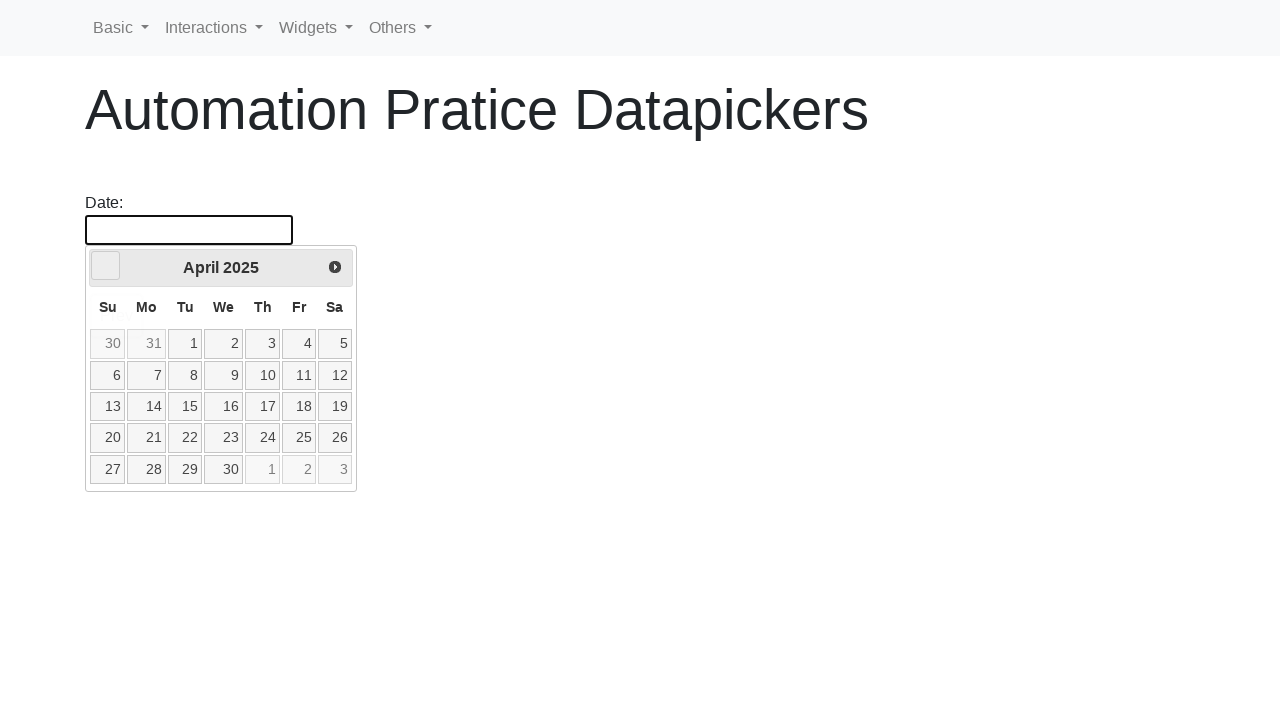

Clicked previous month button to navigate to May 2022 at (106, 266) on .ui-datepicker-prev
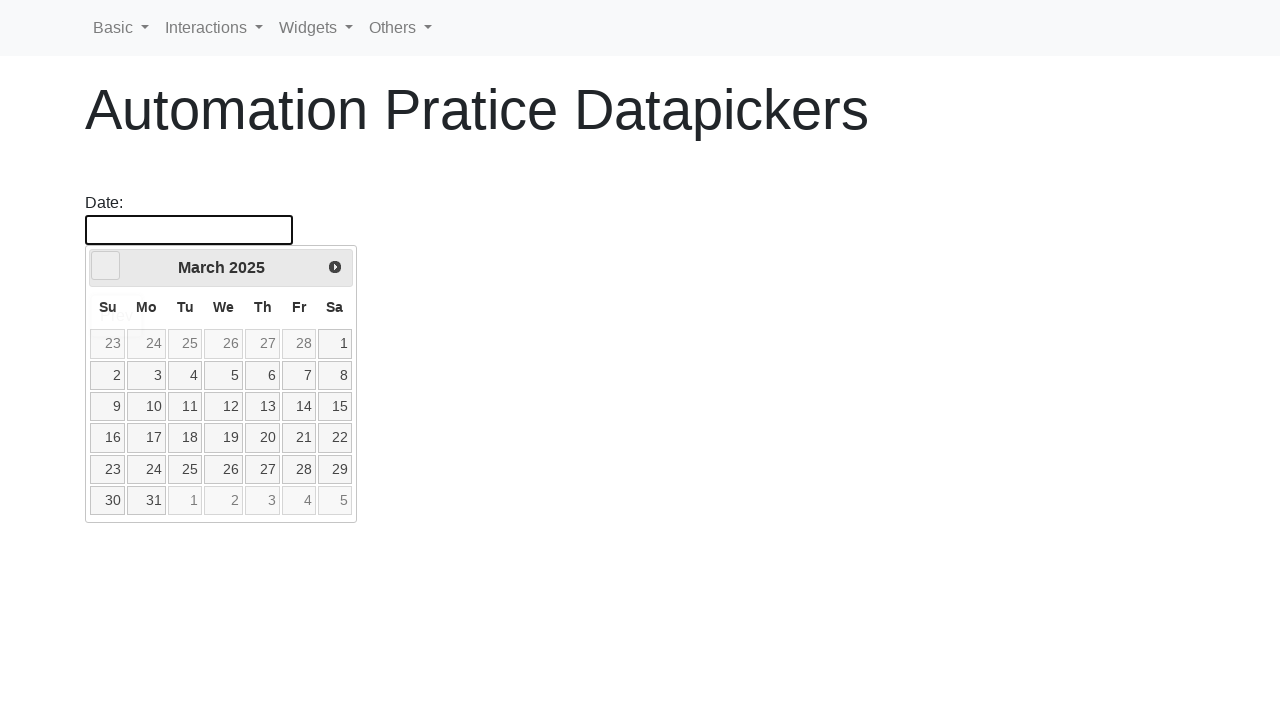

Clicked previous month button to navigate to May 2022 at (106, 266) on .ui-datepicker-prev
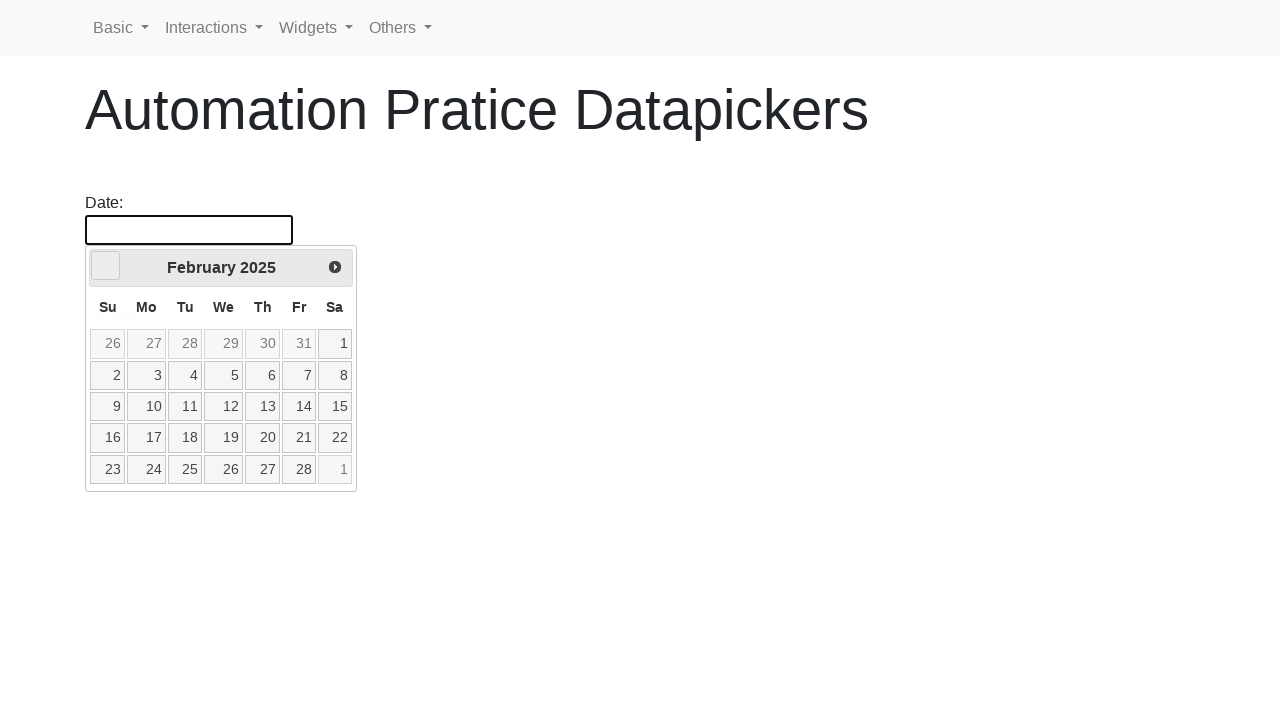

Clicked previous month button to navigate to May 2022 at (106, 266) on .ui-datepicker-prev
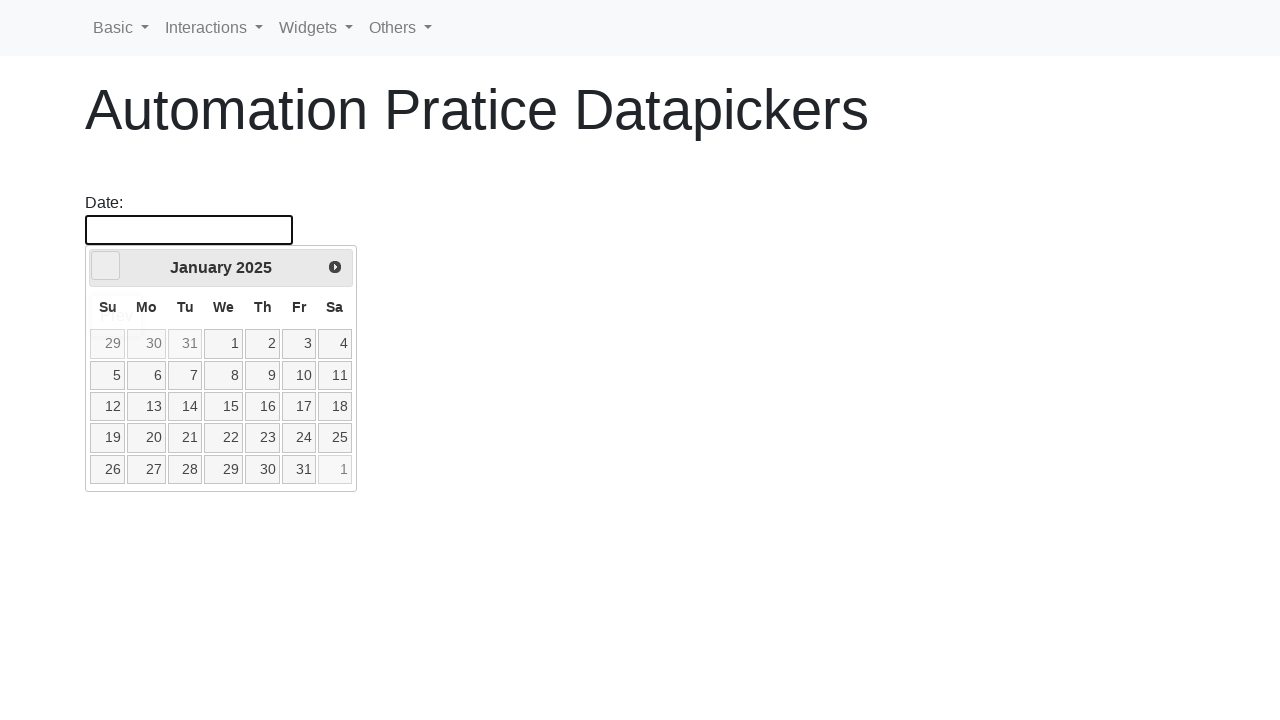

Clicked previous month button to navigate to May 2022 at (106, 266) on .ui-datepicker-prev
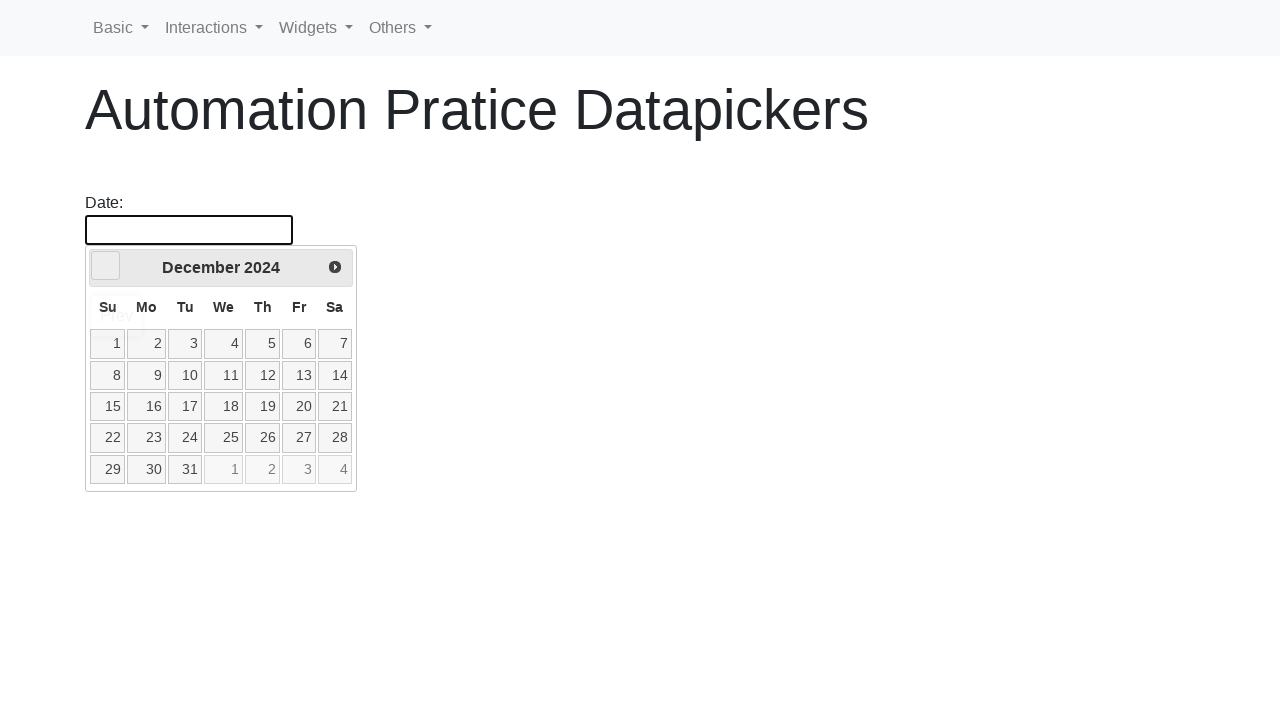

Clicked previous month button to navigate to May 2022 at (106, 266) on .ui-datepicker-prev
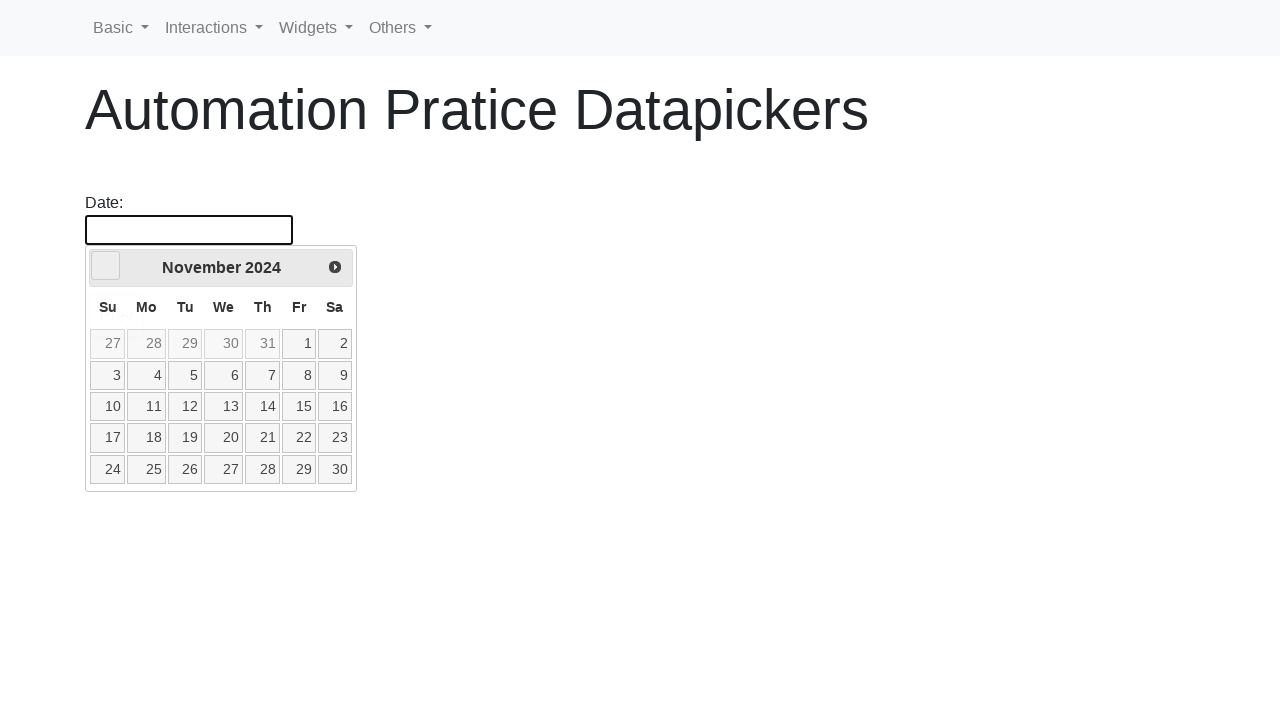

Clicked previous month button to navigate to May 2022 at (106, 266) on .ui-datepicker-prev
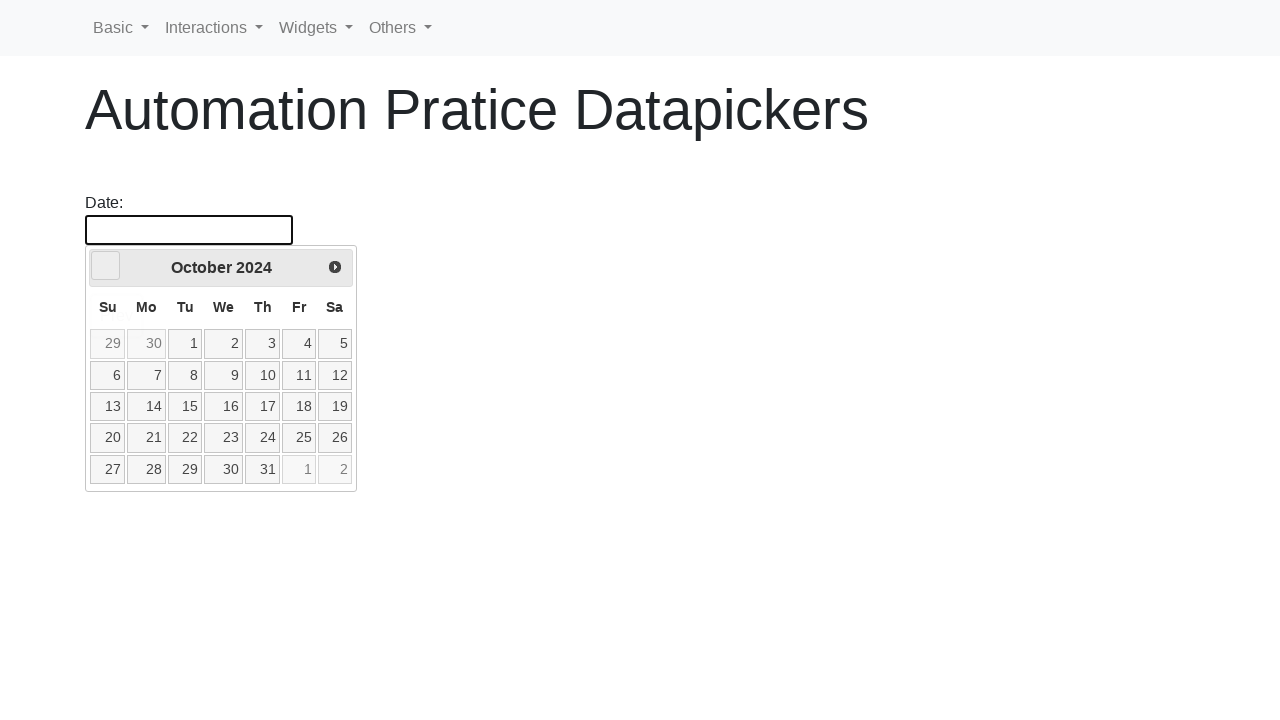

Clicked previous month button to navigate to May 2022 at (106, 266) on .ui-datepicker-prev
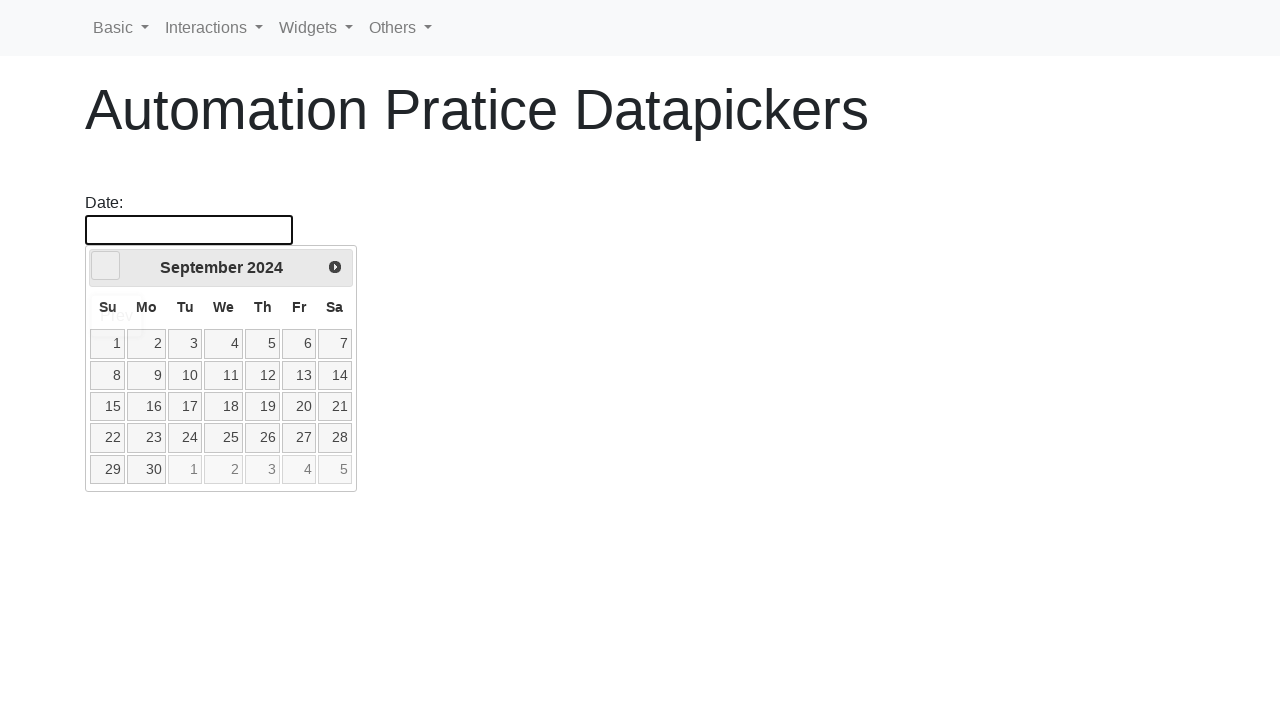

Clicked previous month button to navigate to May 2022 at (106, 266) on .ui-datepicker-prev
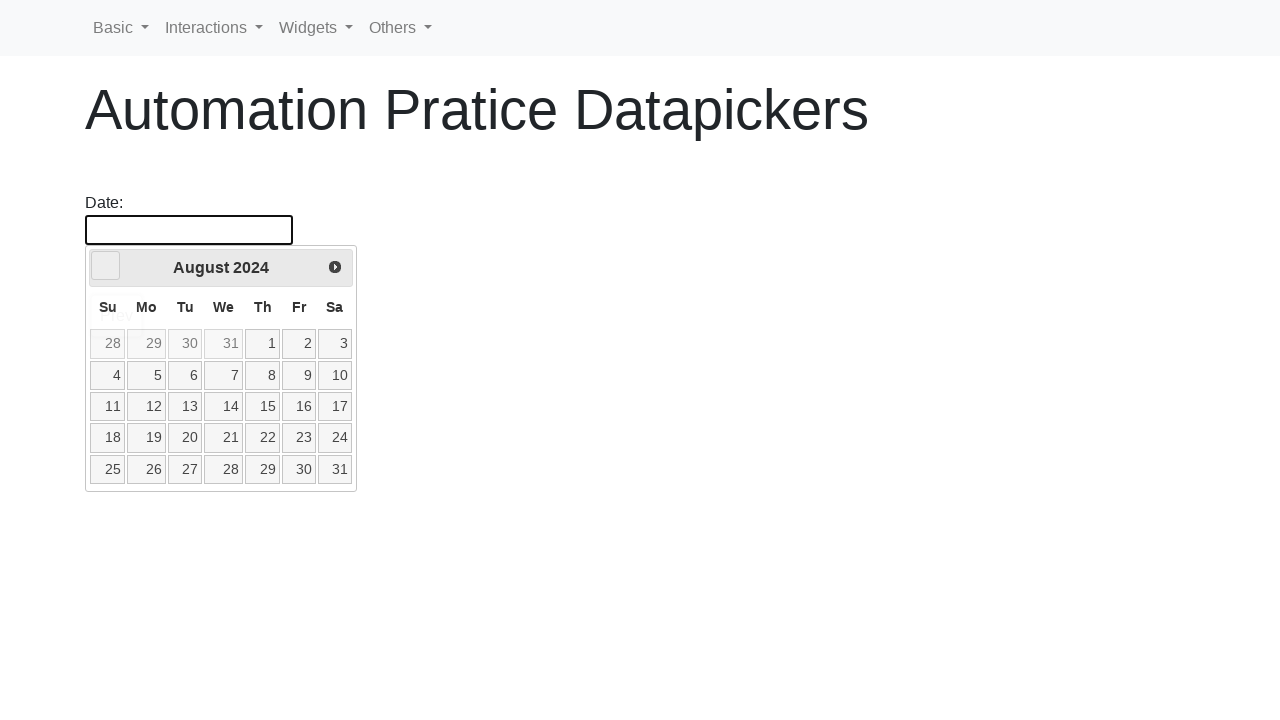

Clicked previous month button to navigate to May 2022 at (106, 266) on .ui-datepicker-prev
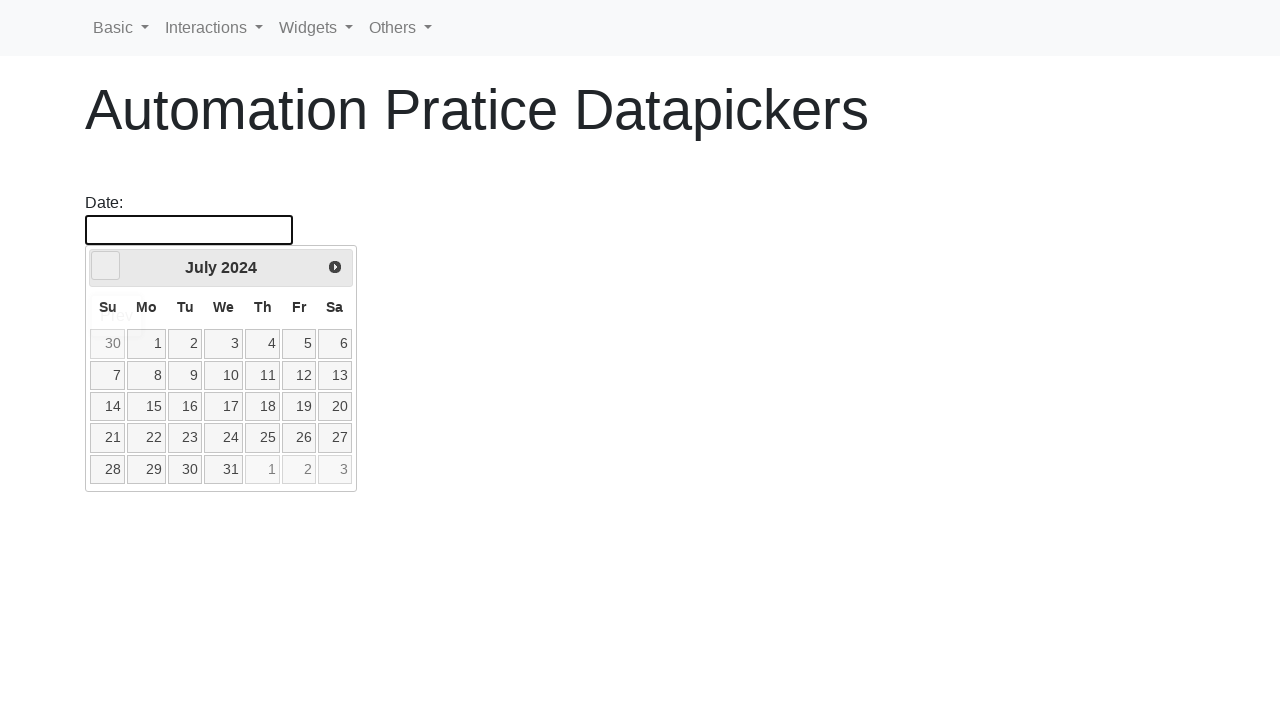

Clicked previous month button to navigate to May 2022 at (106, 266) on .ui-datepicker-prev
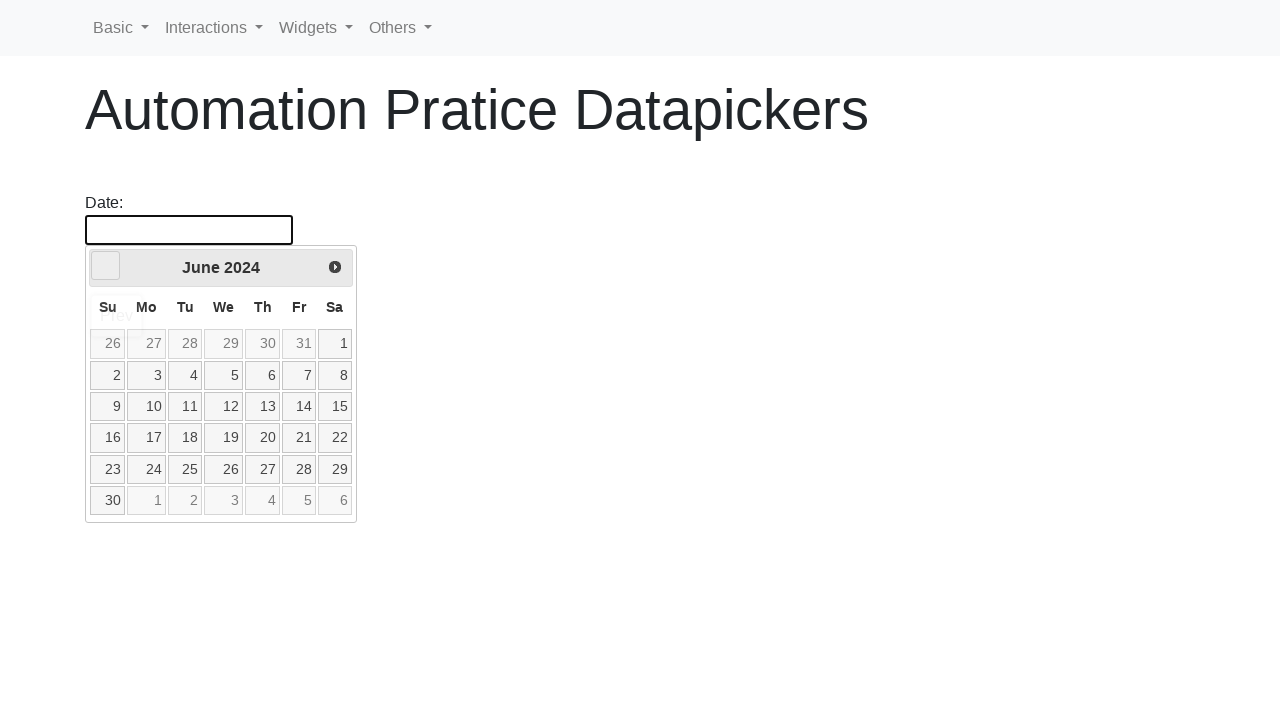

Clicked previous month button to navigate to May 2022 at (106, 266) on .ui-datepicker-prev
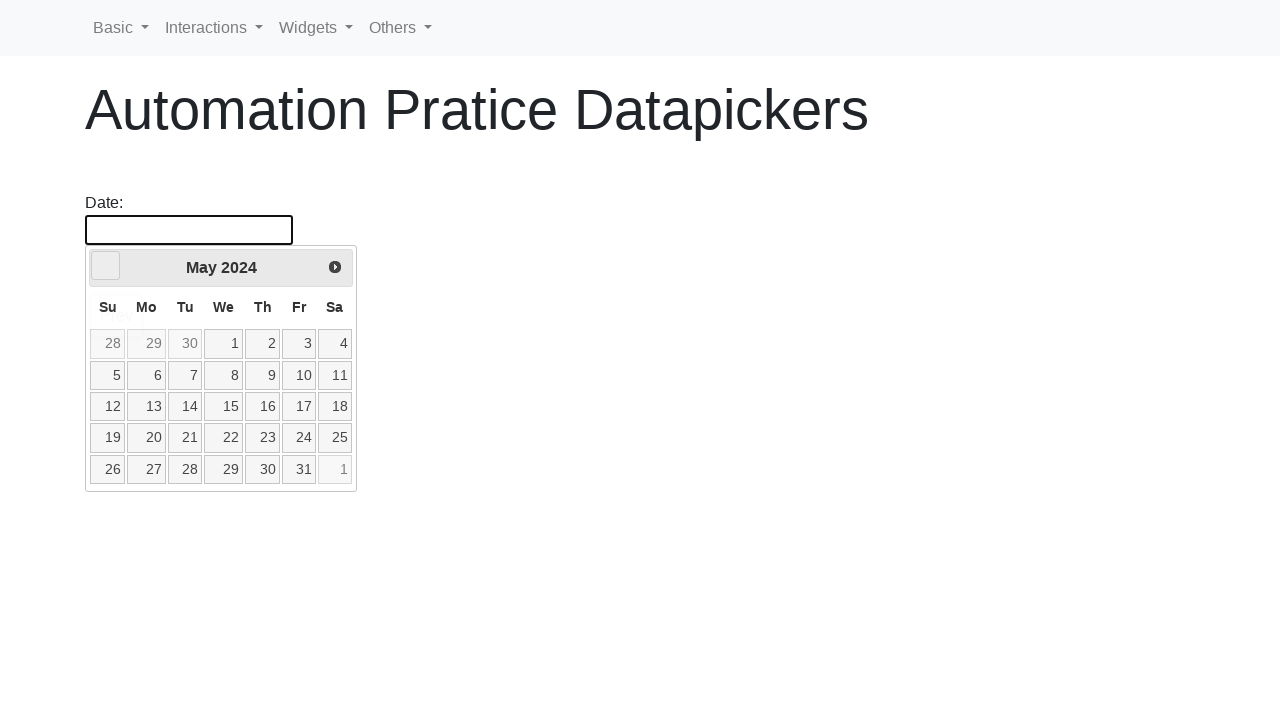

Clicked previous month button to navigate to May 2022 at (106, 266) on .ui-datepicker-prev
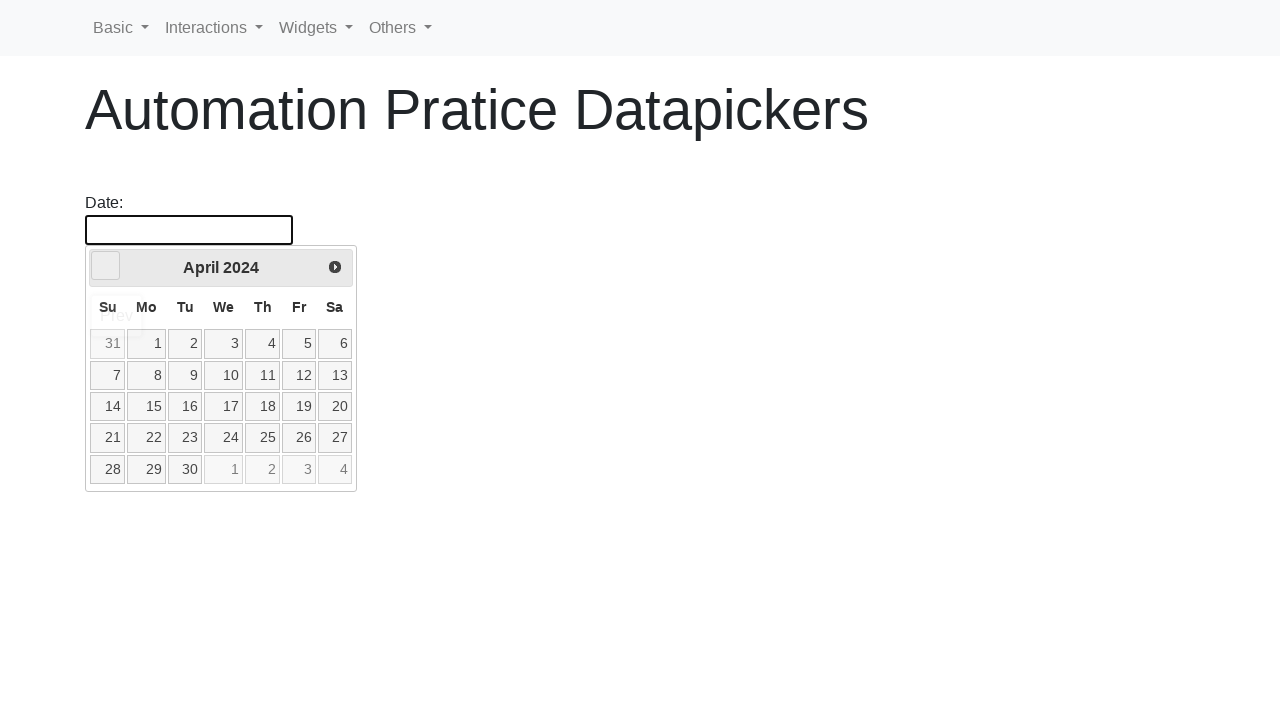

Clicked previous month button to navigate to May 2022 at (106, 266) on .ui-datepicker-prev
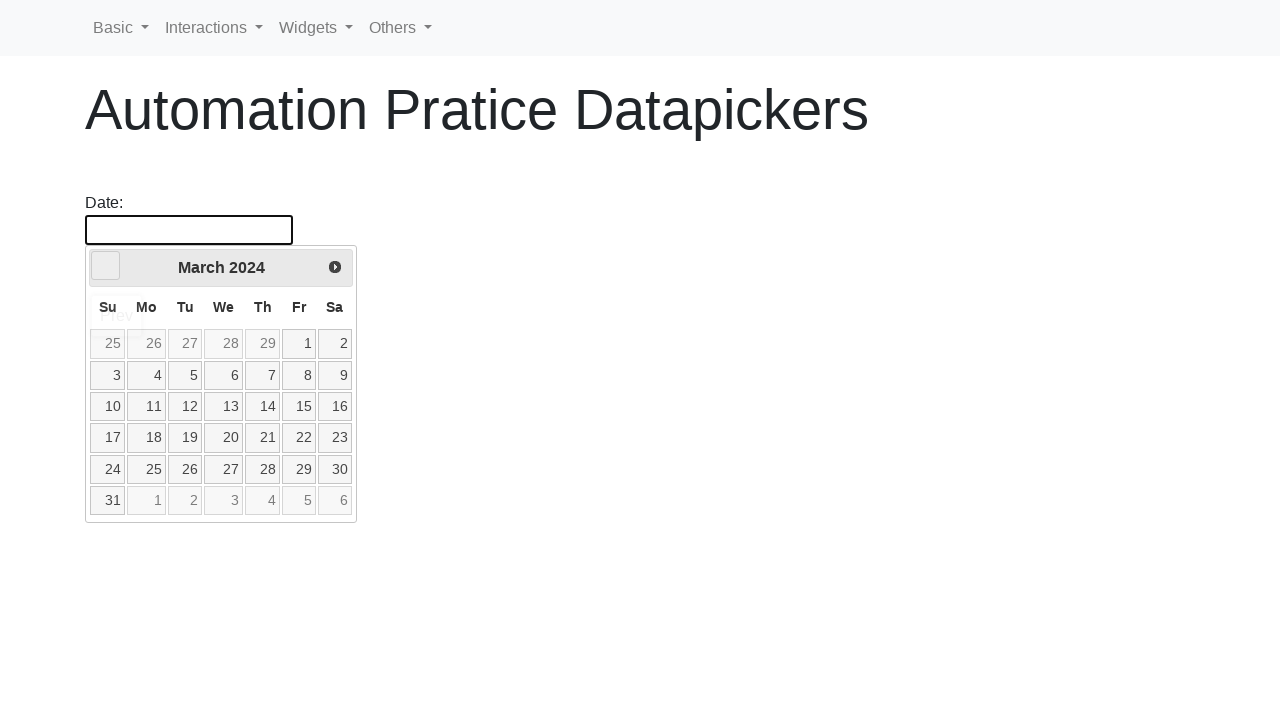

Clicked previous month button to navigate to May 2022 at (106, 266) on .ui-datepicker-prev
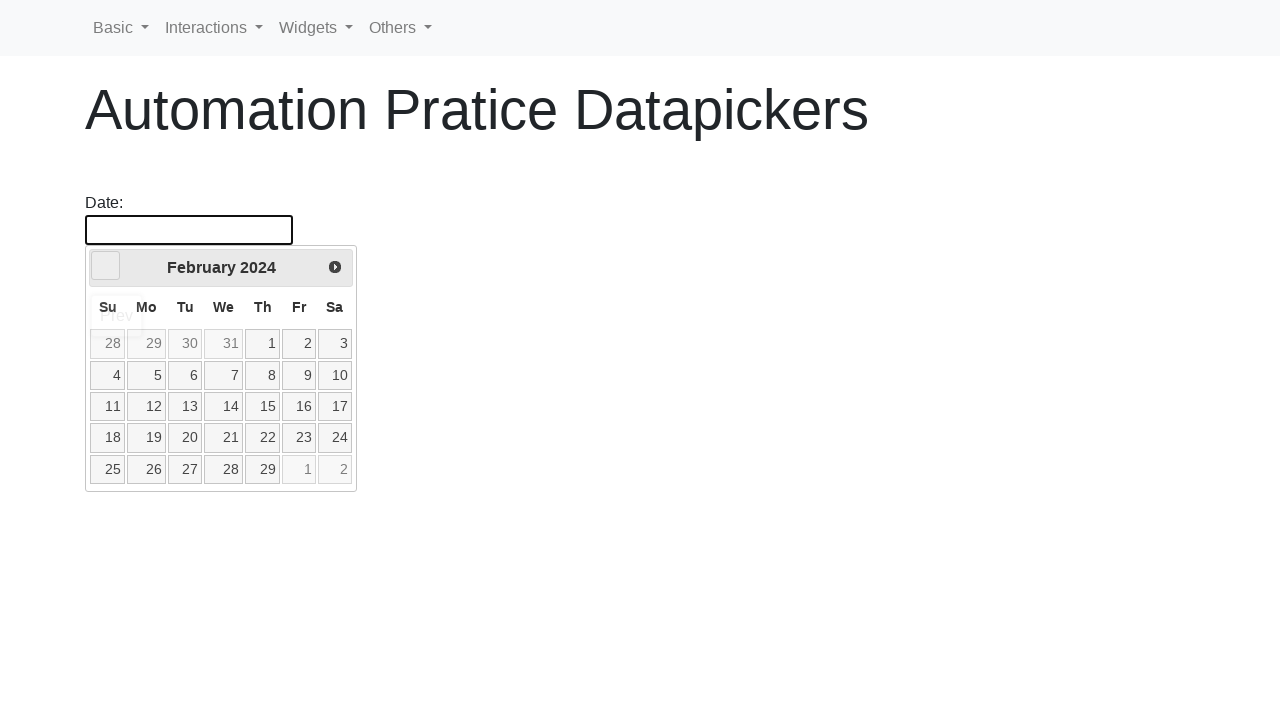

Clicked previous month button to navigate to May 2022 at (106, 266) on .ui-datepicker-prev
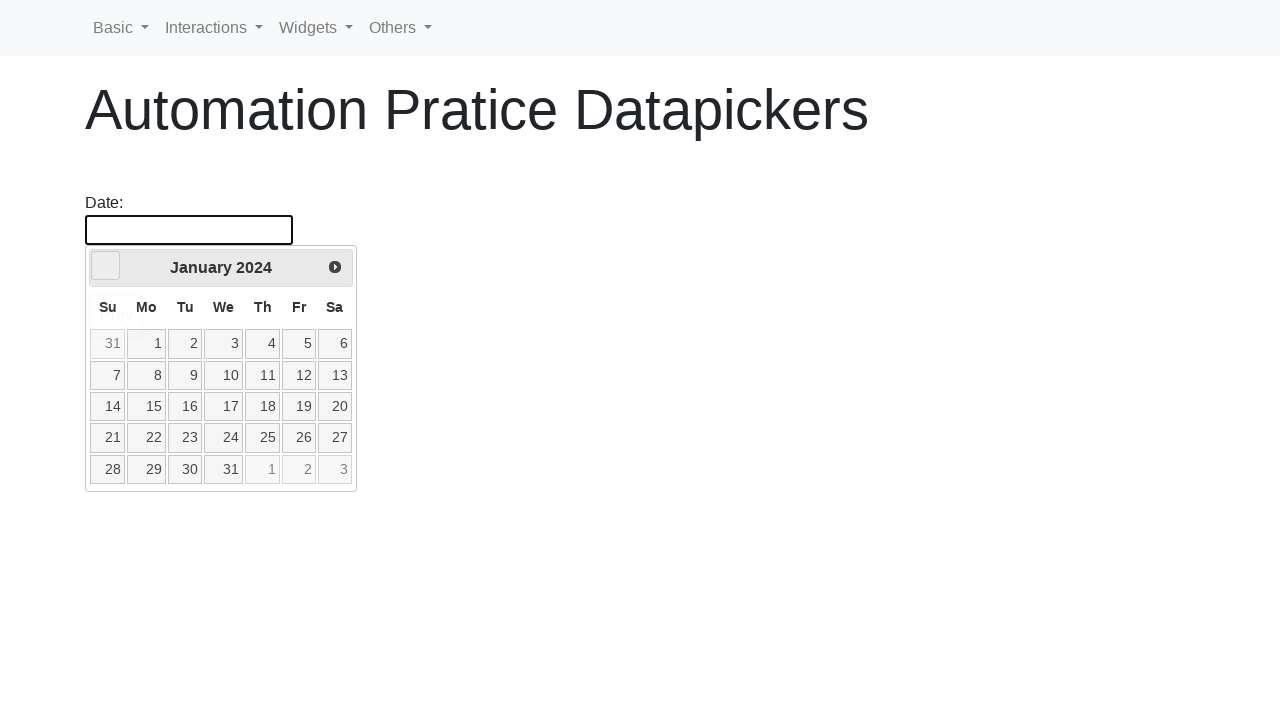

Clicked previous month button to navigate to May 2022 at (106, 266) on .ui-datepicker-prev
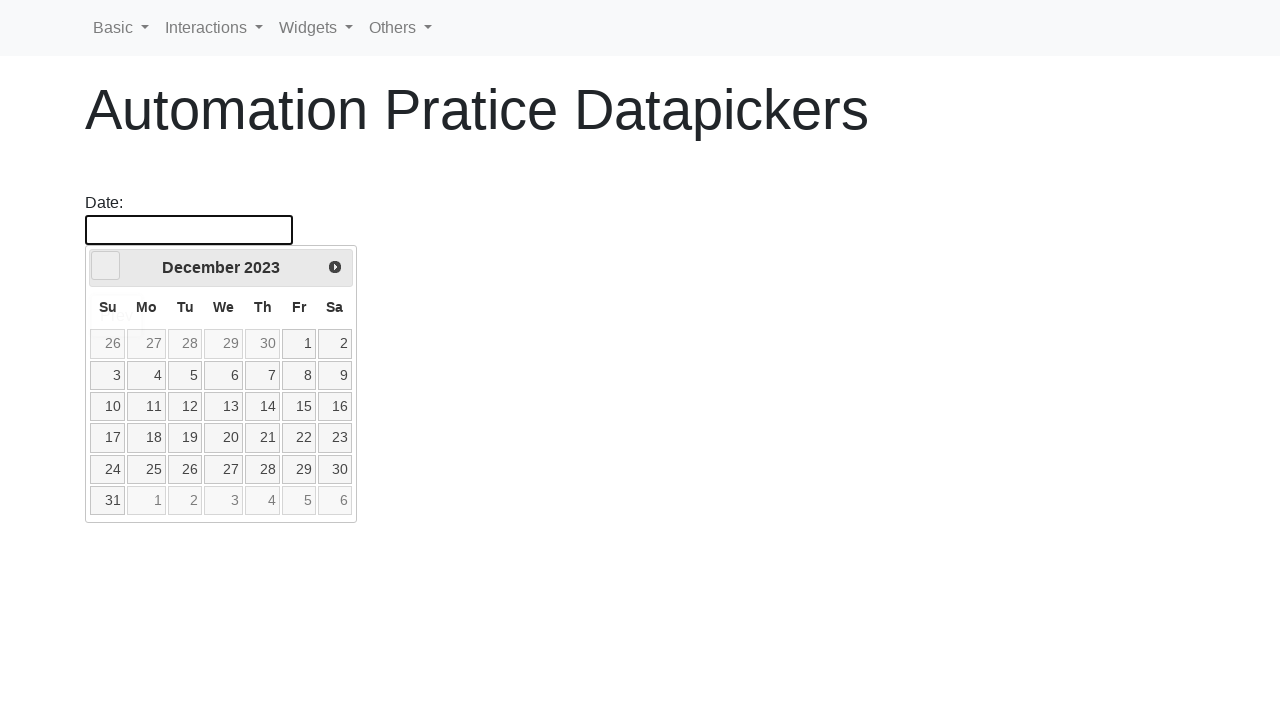

Clicked previous month button to navigate to May 2022 at (106, 266) on .ui-datepicker-prev
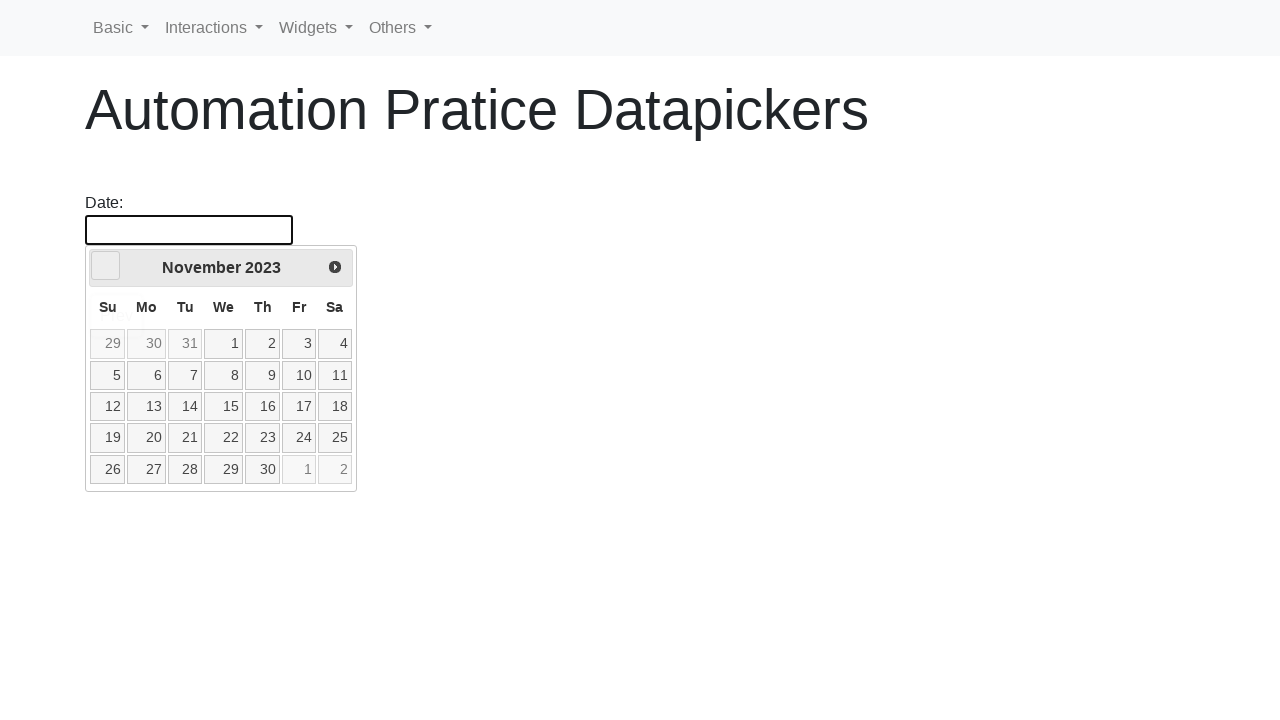

Clicked previous month button to navigate to May 2022 at (106, 266) on .ui-datepicker-prev
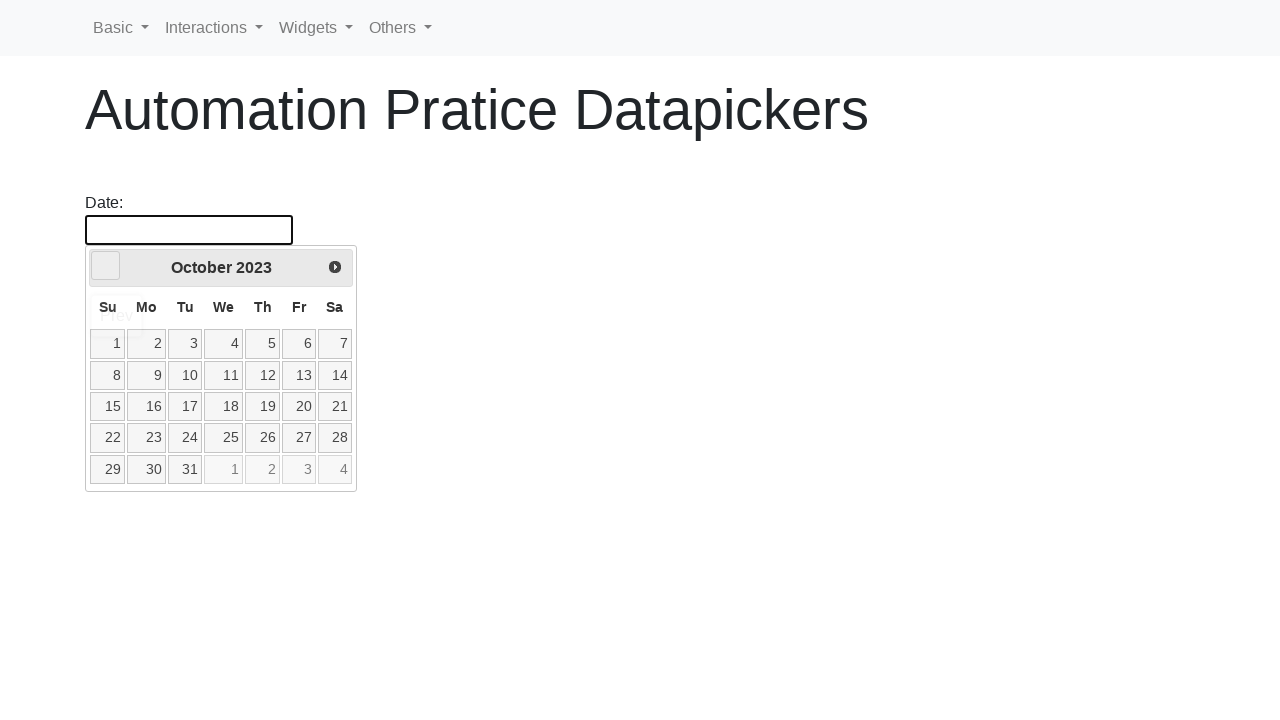

Clicked previous month button to navigate to May 2022 at (106, 266) on .ui-datepicker-prev
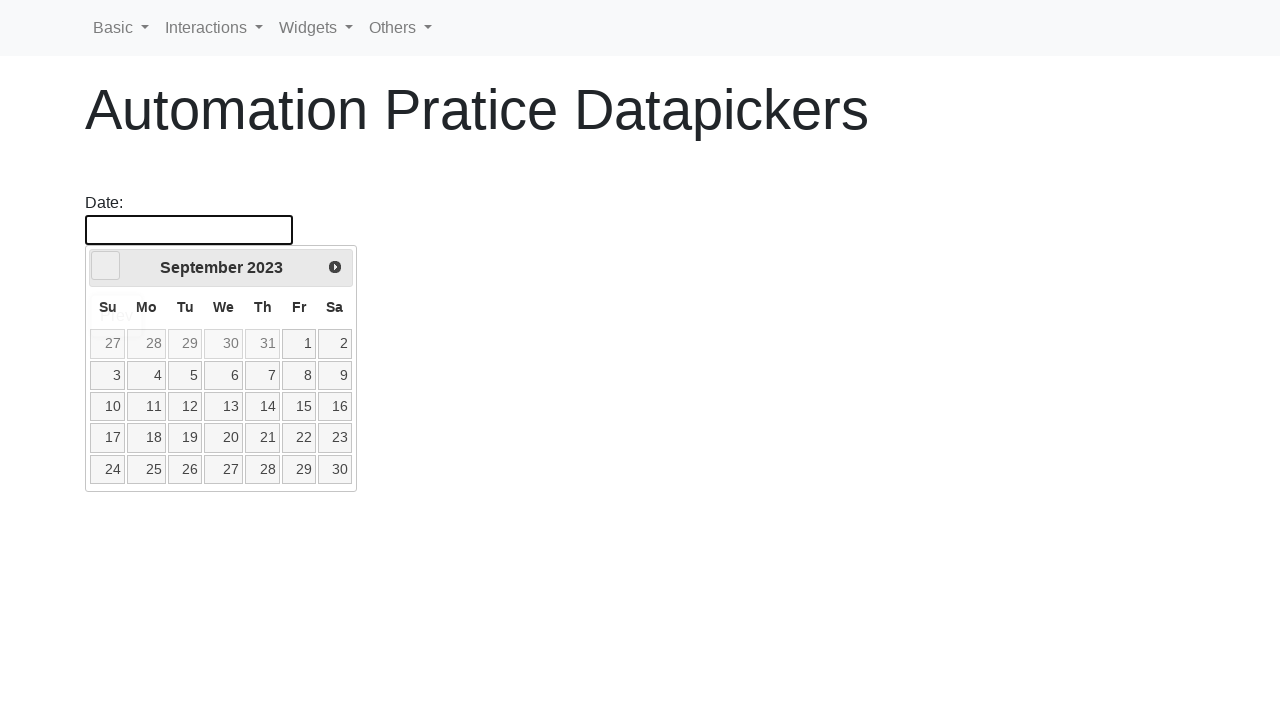

Clicked previous month button to navigate to May 2022 at (106, 266) on .ui-datepicker-prev
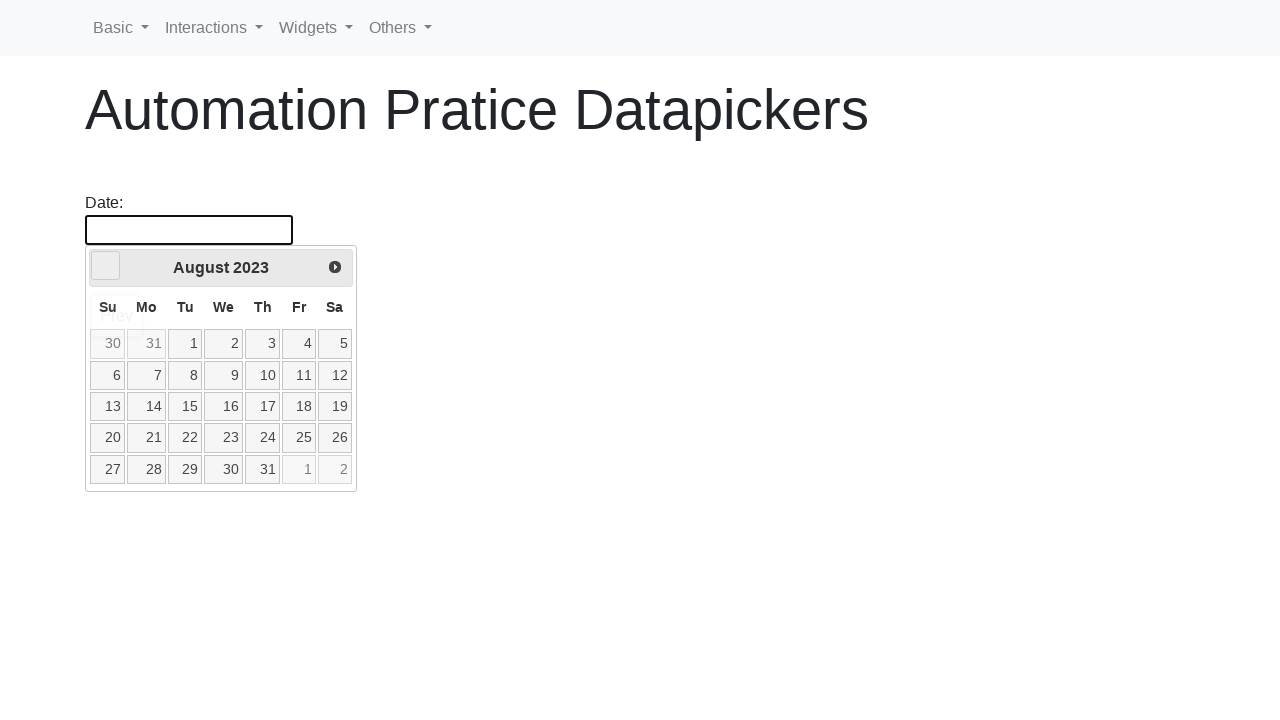

Clicked previous month button to navigate to May 2022 at (106, 266) on .ui-datepicker-prev
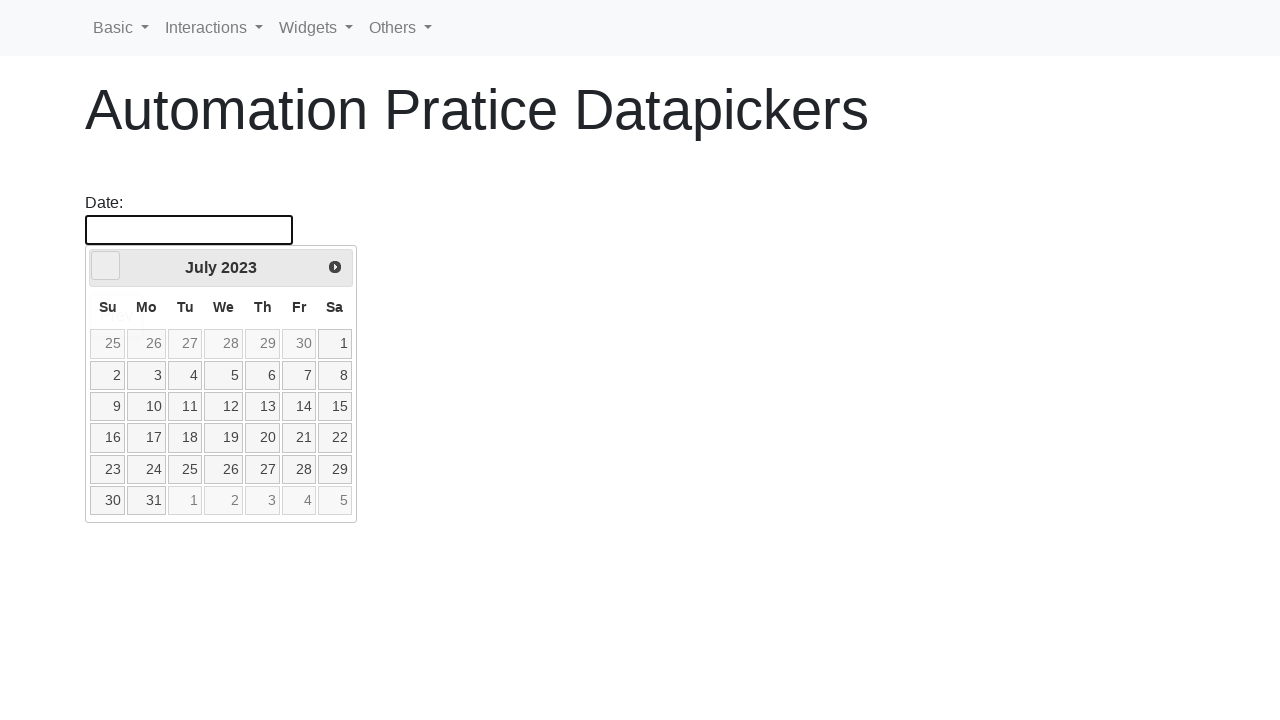

Clicked previous month button to navigate to May 2022 at (106, 266) on .ui-datepicker-prev
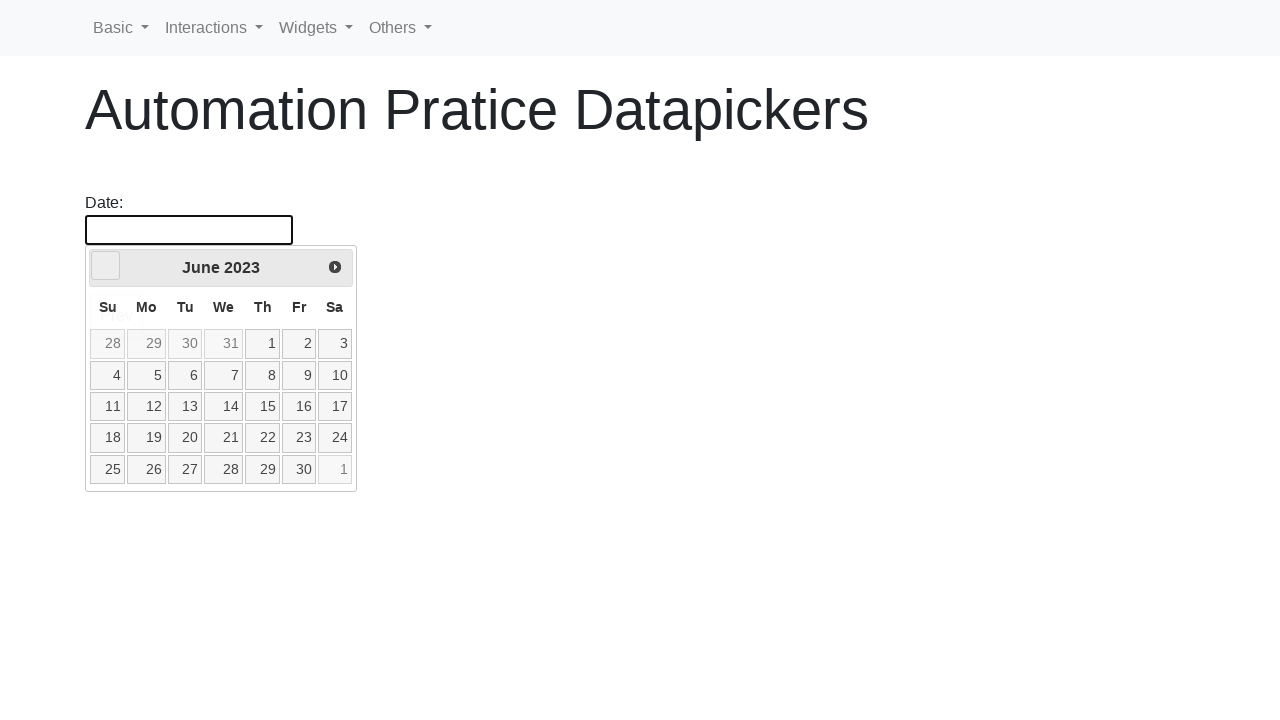

Clicked previous month button to navigate to May 2022 at (106, 266) on .ui-datepicker-prev
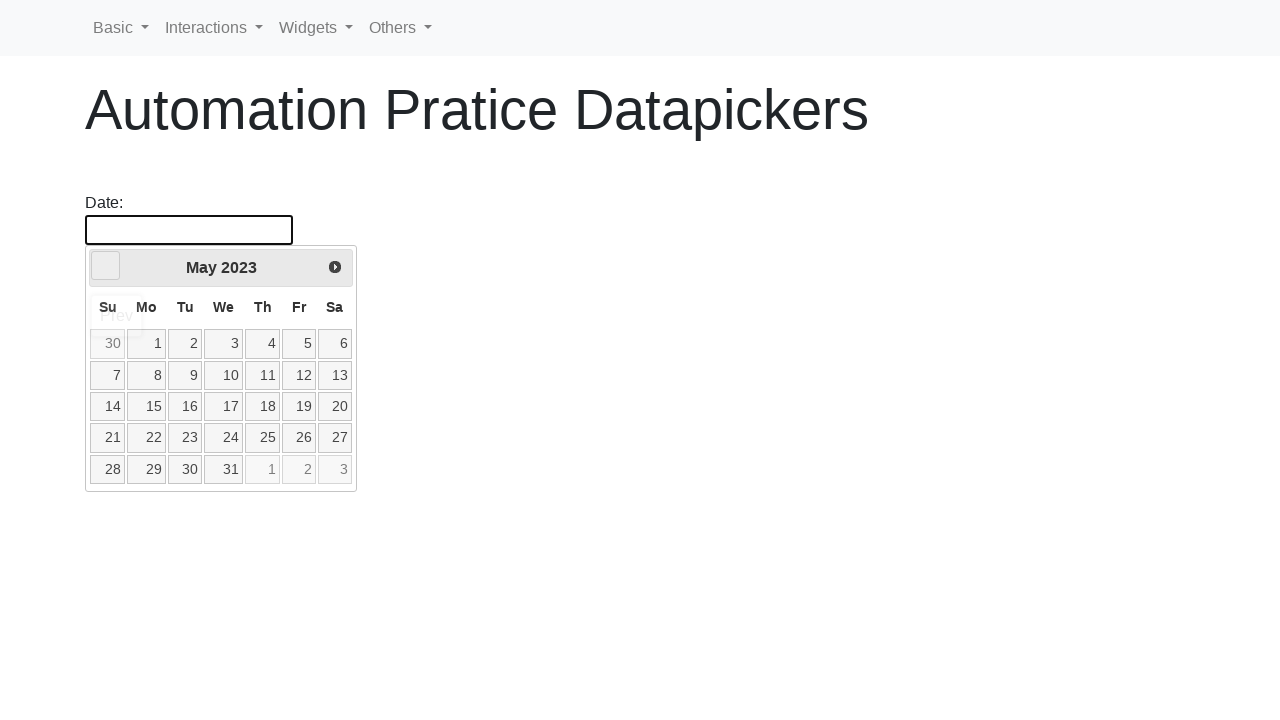

Clicked previous month button to navigate to May 2022 at (106, 266) on .ui-datepicker-prev
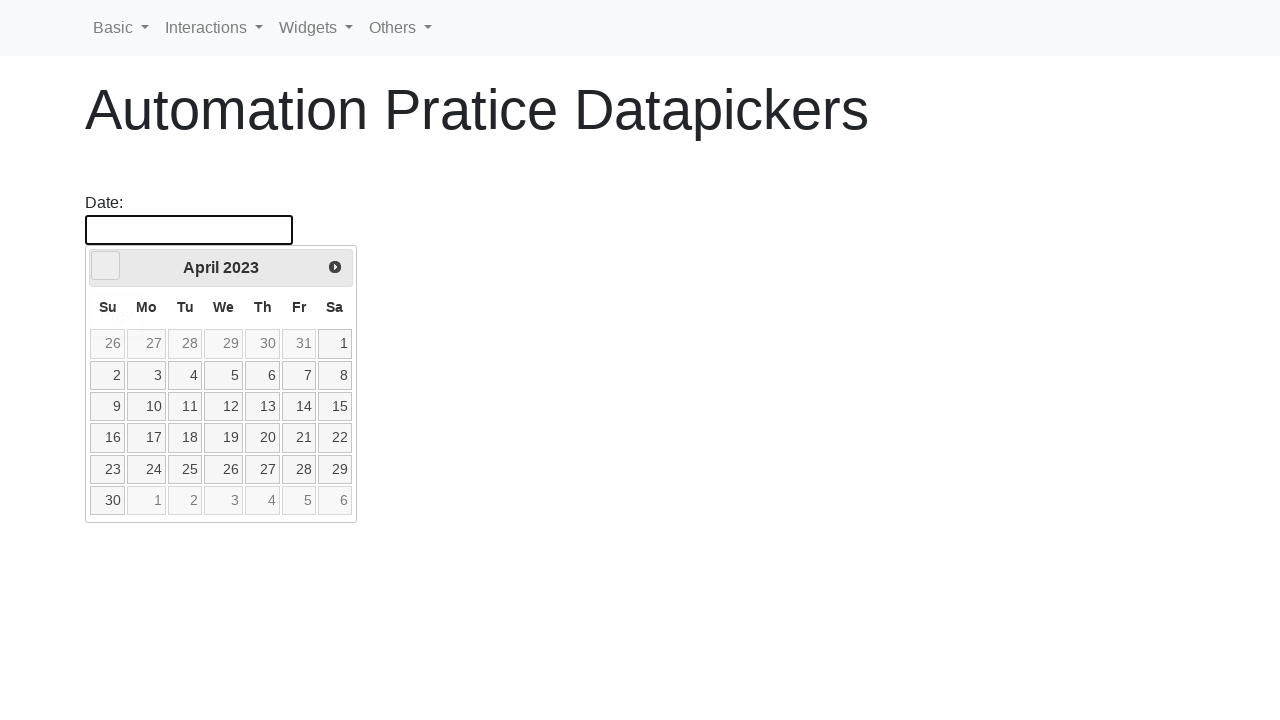

Clicked previous month button to navigate to May 2022 at (106, 266) on .ui-datepicker-prev
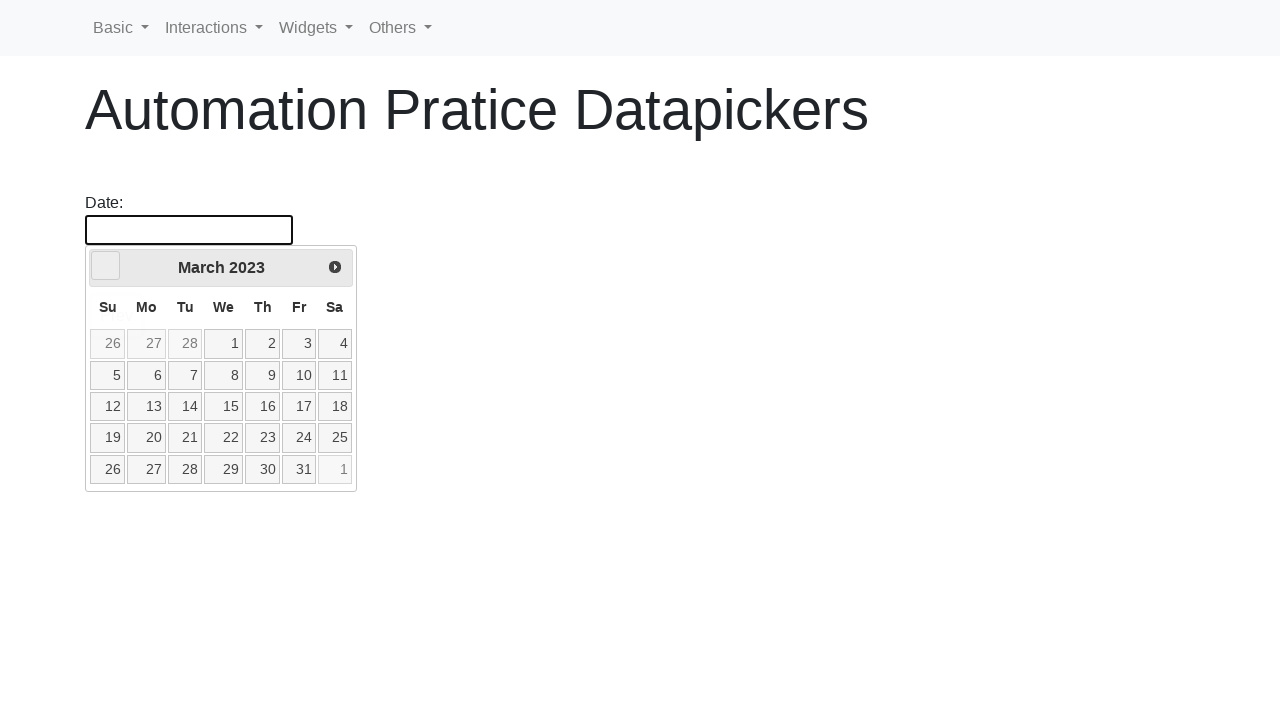

Clicked previous month button to navigate to May 2022 at (106, 266) on .ui-datepicker-prev
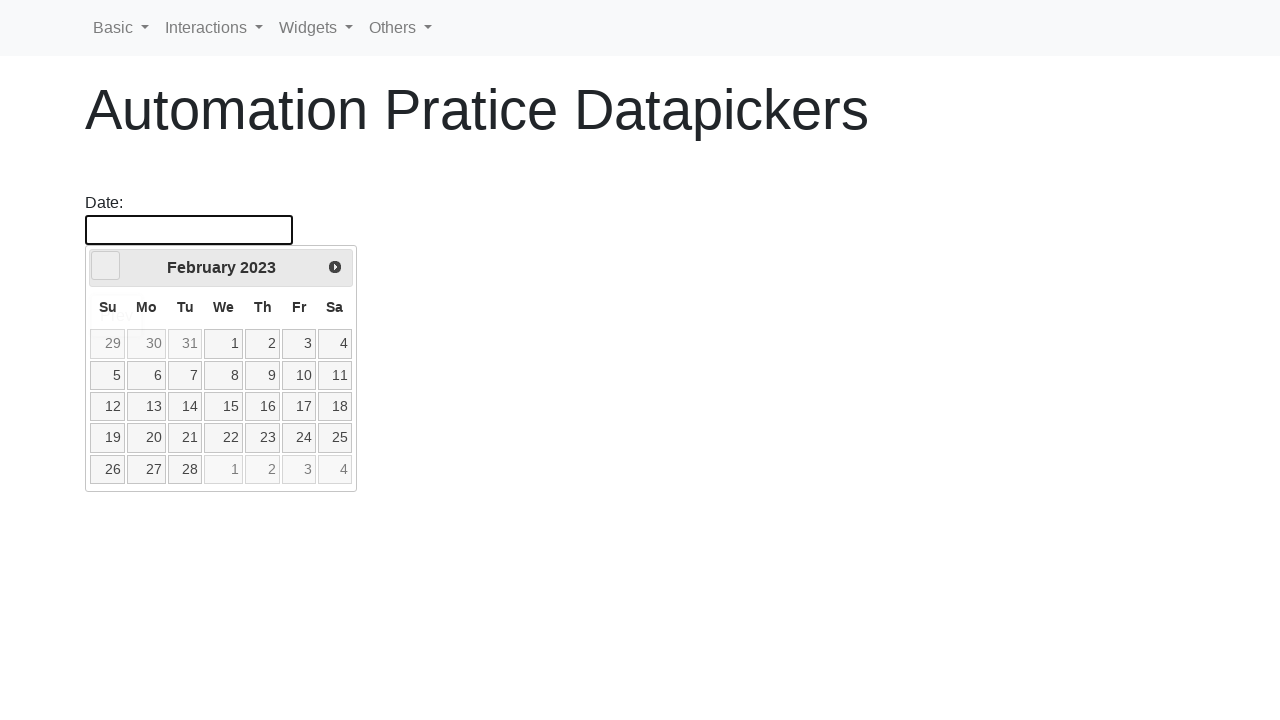

Clicked previous month button to navigate to May 2022 at (106, 266) on .ui-datepicker-prev
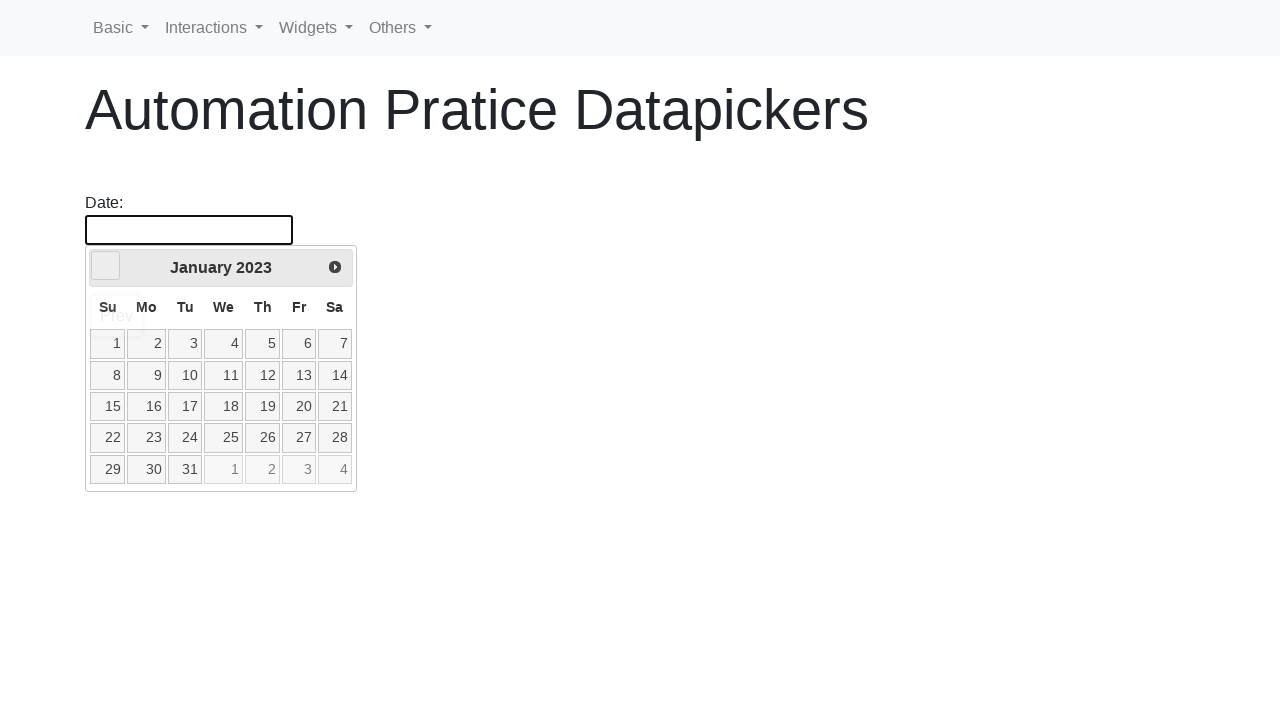

Clicked previous month button to navigate to May 2022 at (106, 266) on .ui-datepicker-prev
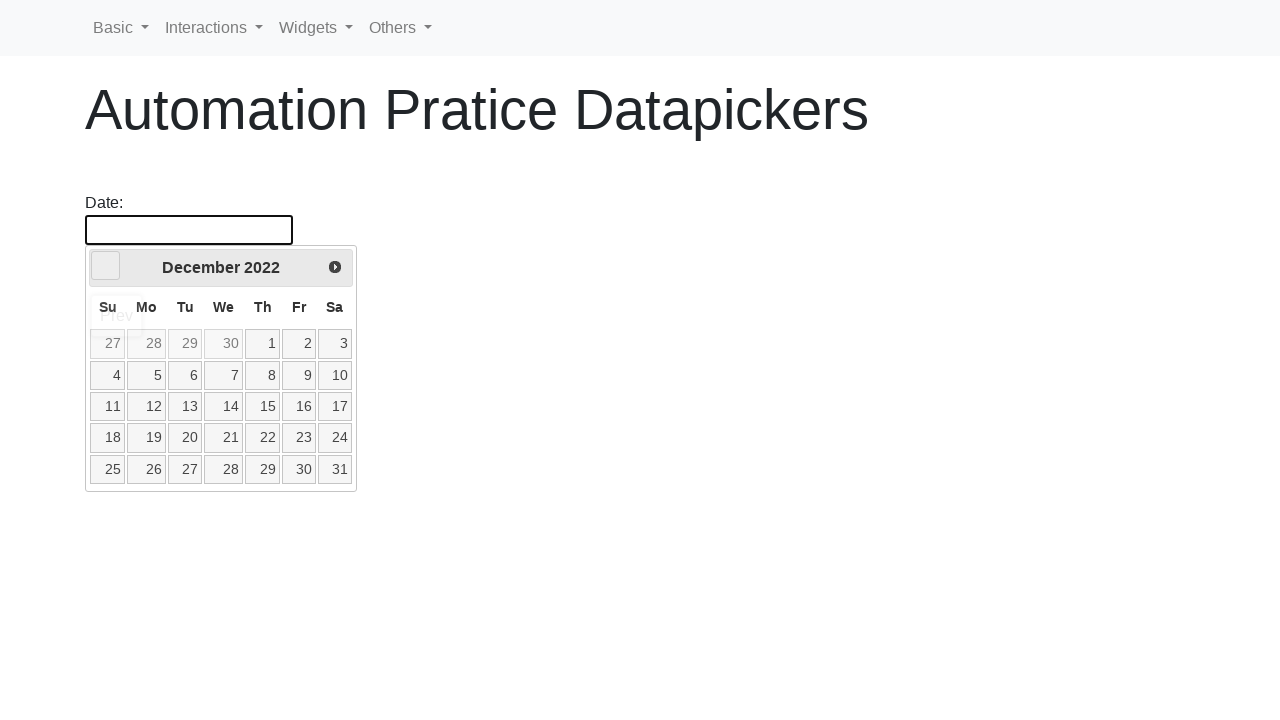

Clicked previous month button to navigate to May 2022 at (106, 266) on .ui-datepicker-prev
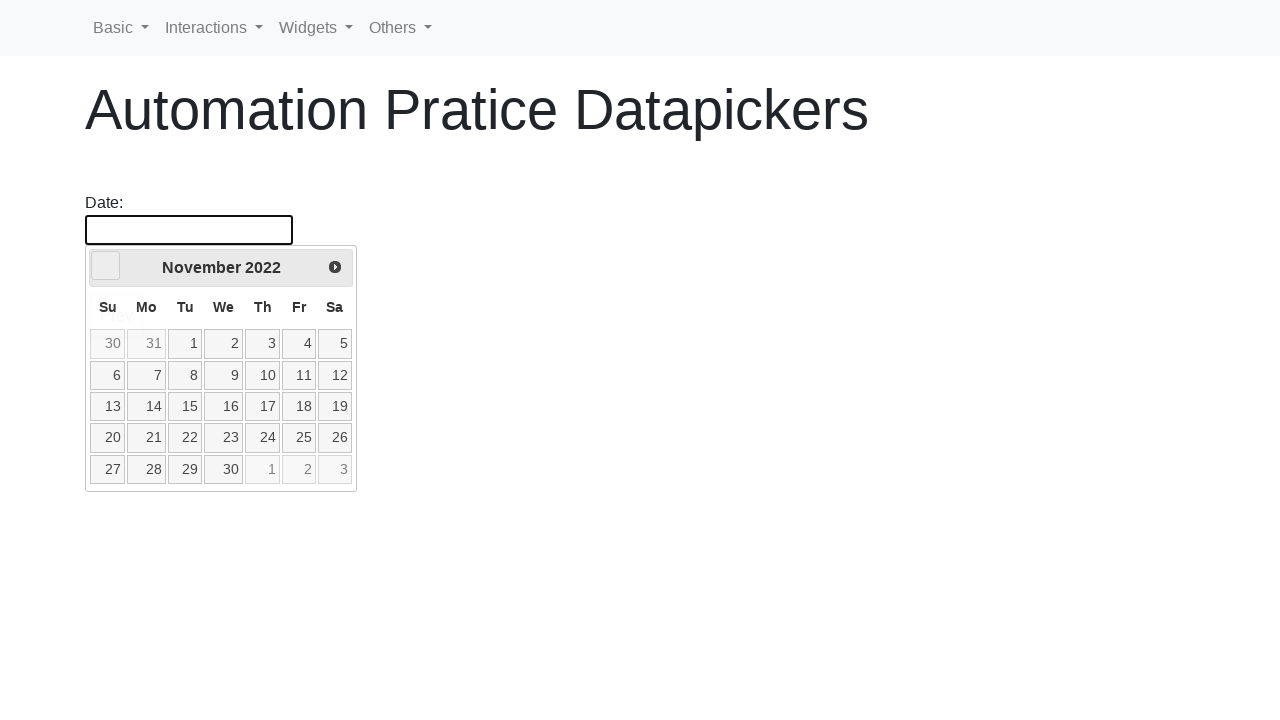

Clicked previous month button to navigate to May 2022 at (106, 266) on .ui-datepicker-prev
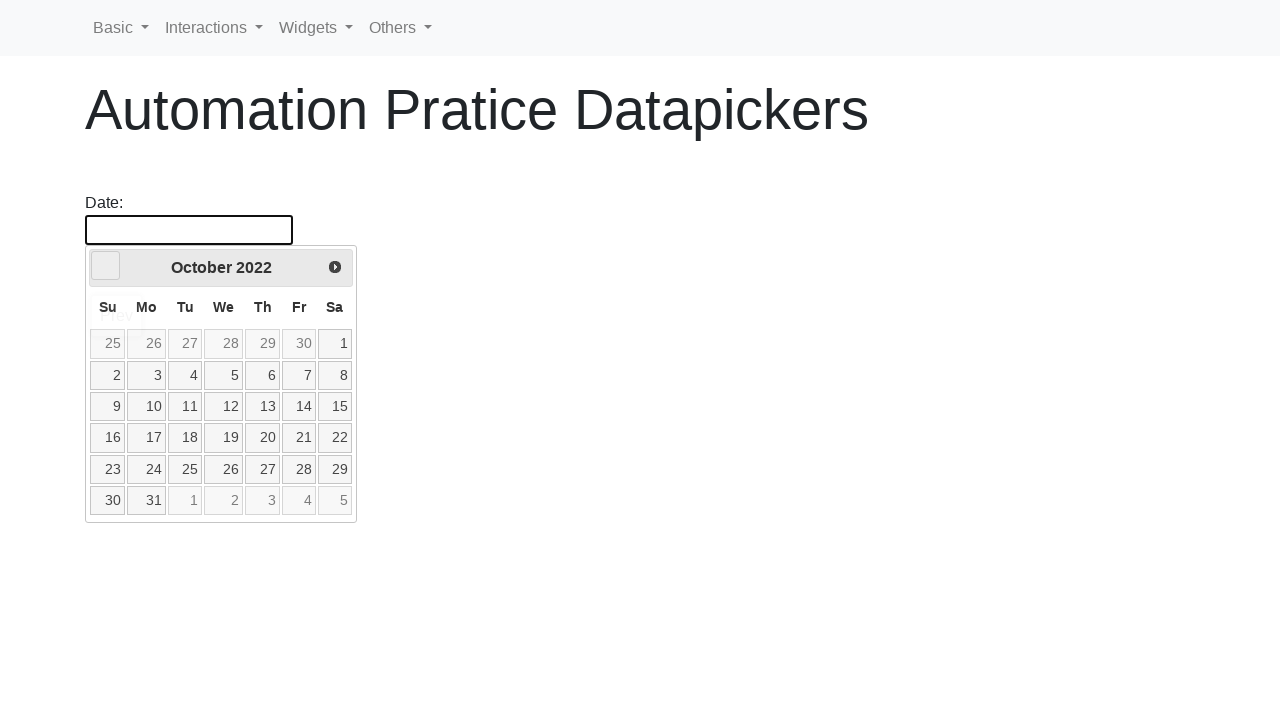

Clicked previous month button to navigate to May 2022 at (106, 266) on .ui-datepicker-prev
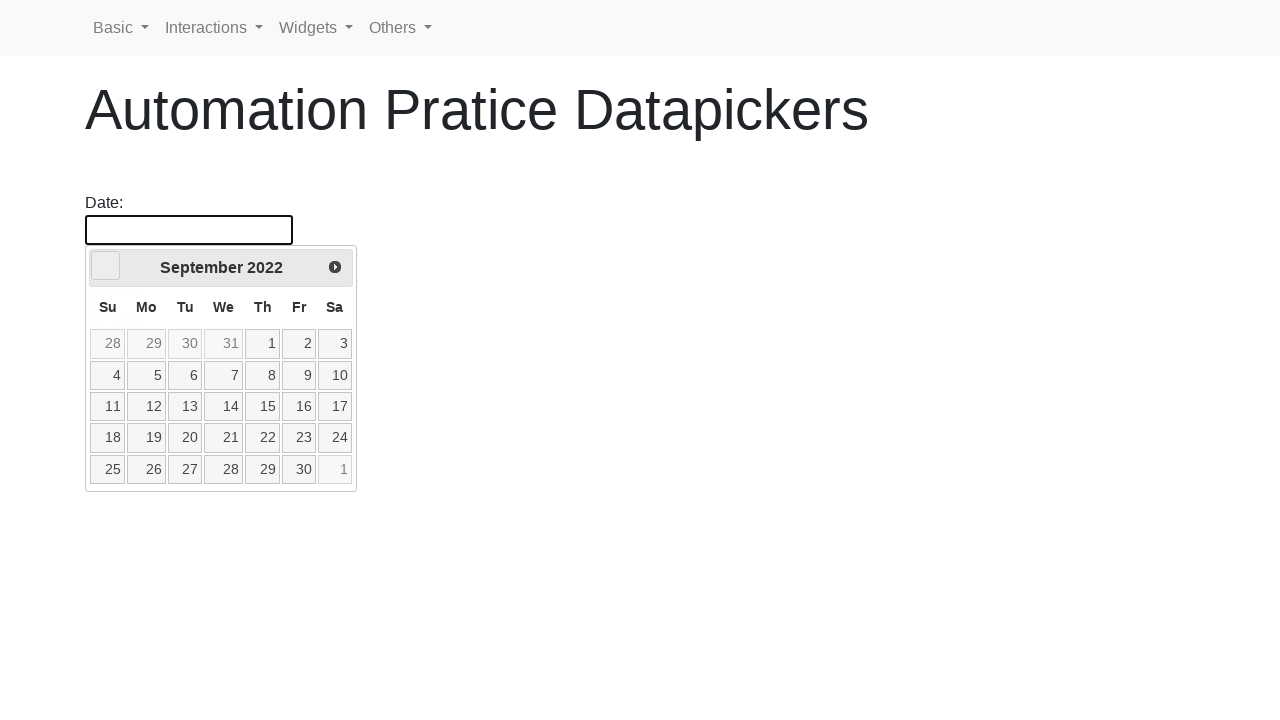

Clicked previous month button to navigate to May 2022 at (106, 266) on .ui-datepicker-prev
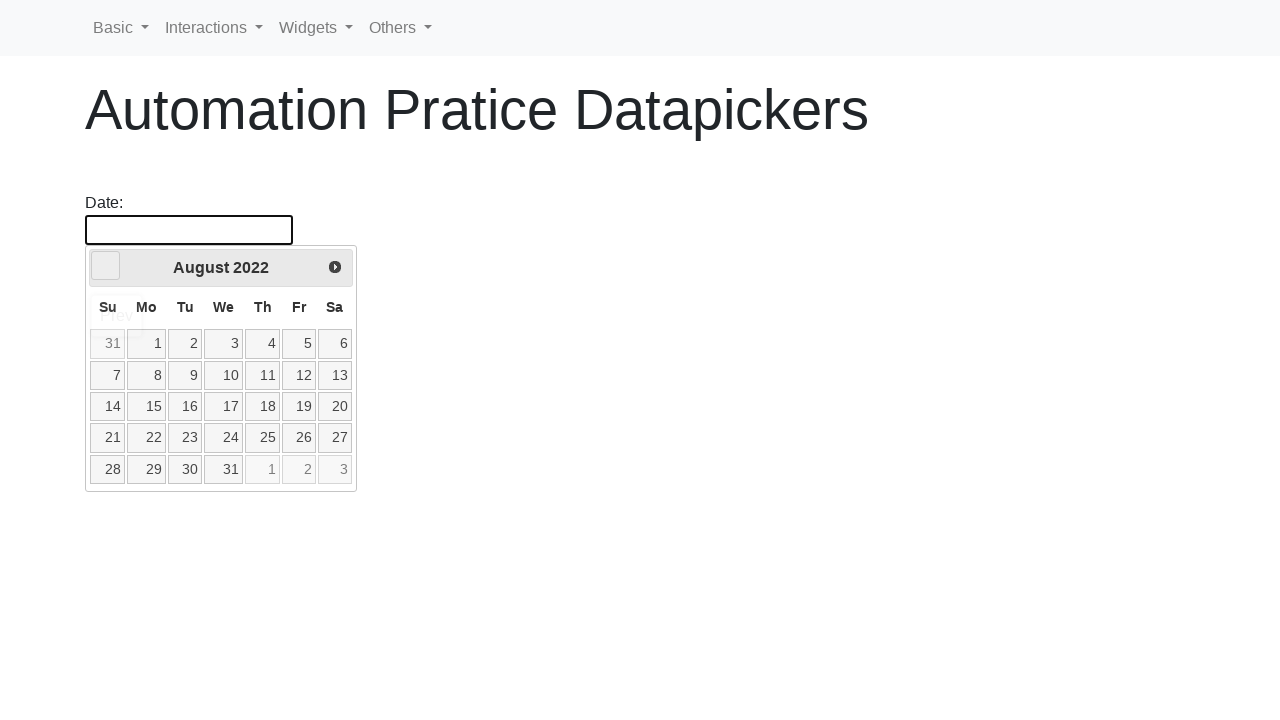

Clicked previous month button to navigate to May 2022 at (106, 266) on .ui-datepicker-prev
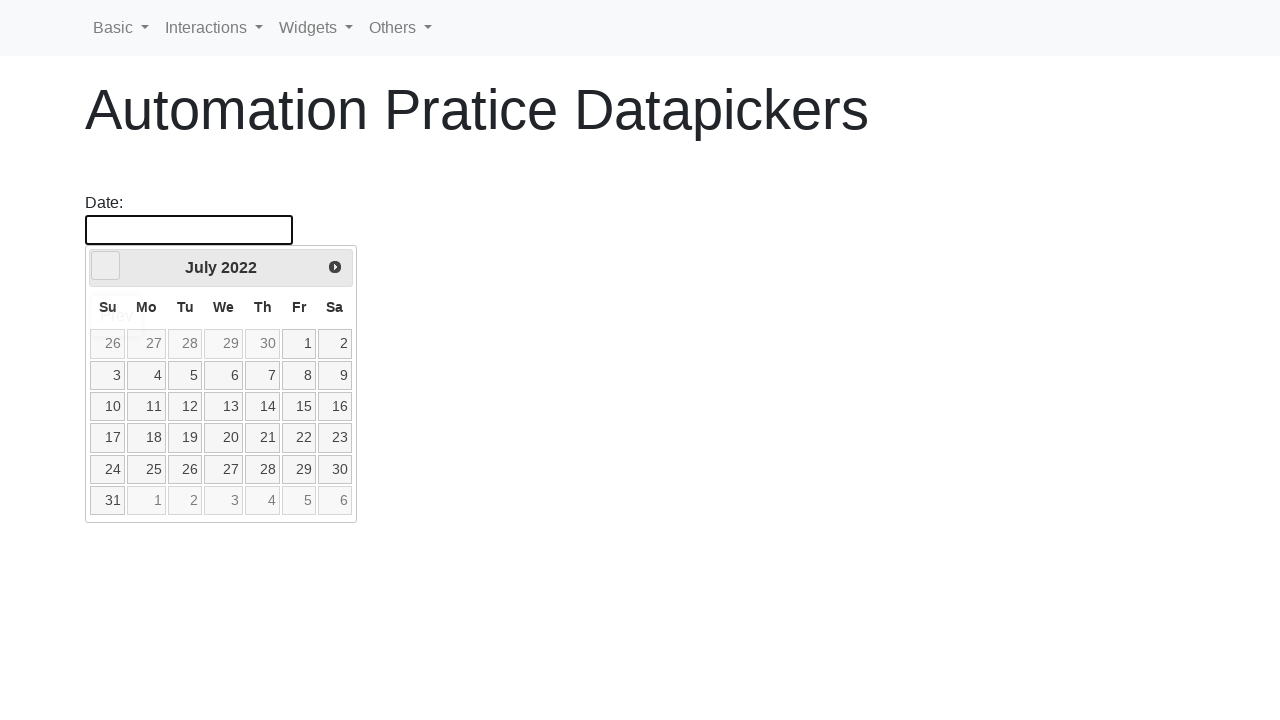

Clicked previous month button to navigate to May 2022 at (106, 266) on .ui-datepicker-prev
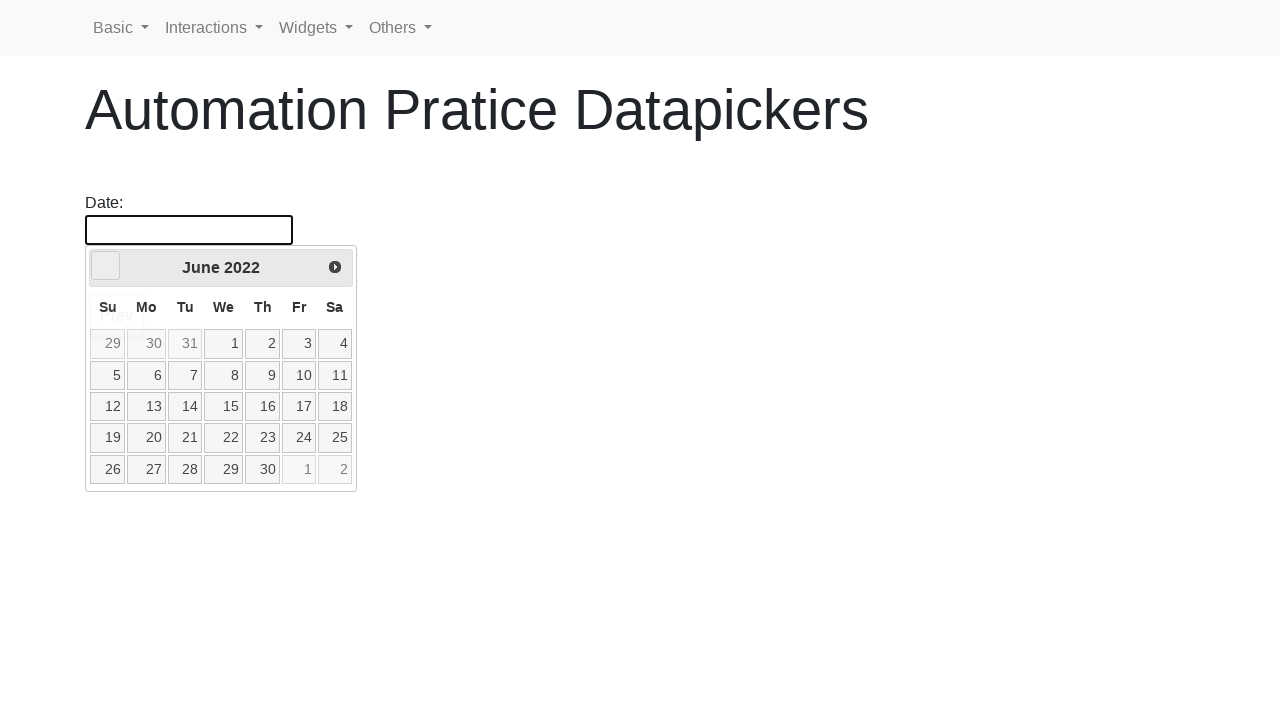

Clicked previous month button to navigate to May 2022 at (106, 266) on .ui-datepicker-prev
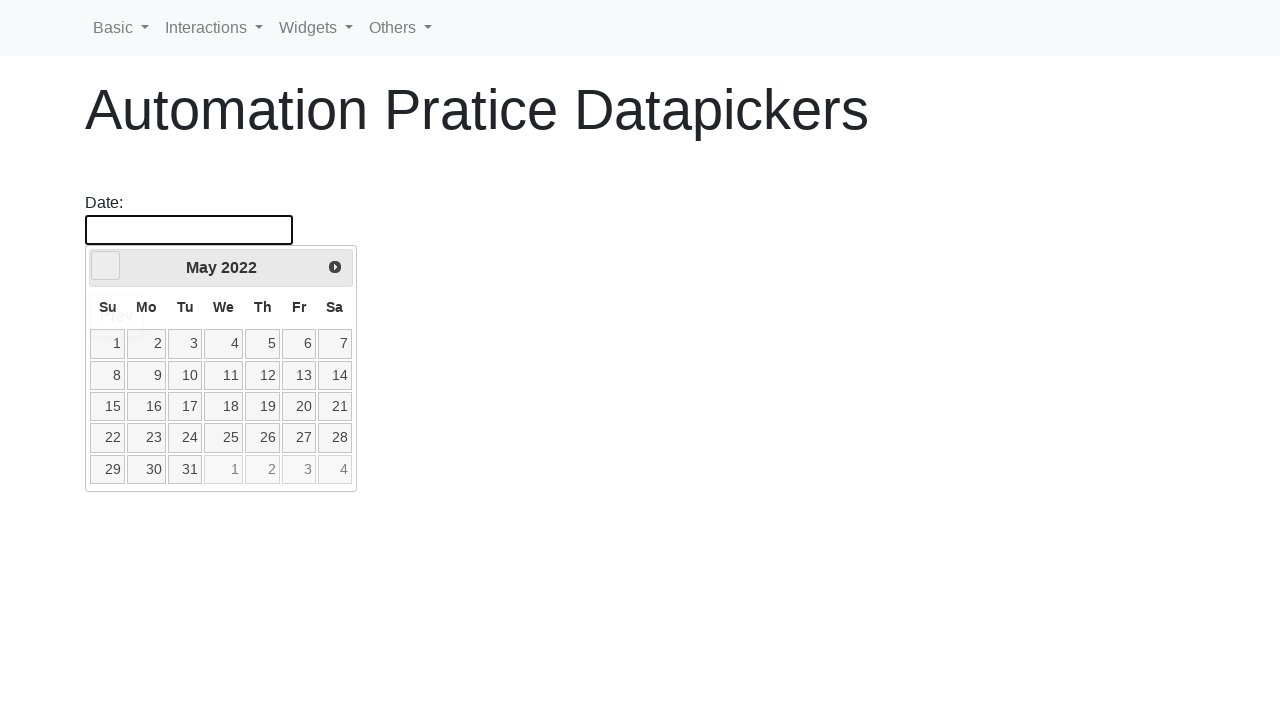

Selected day 20 in May 2022 at (299, 407) on xpath=//a[text()='20']
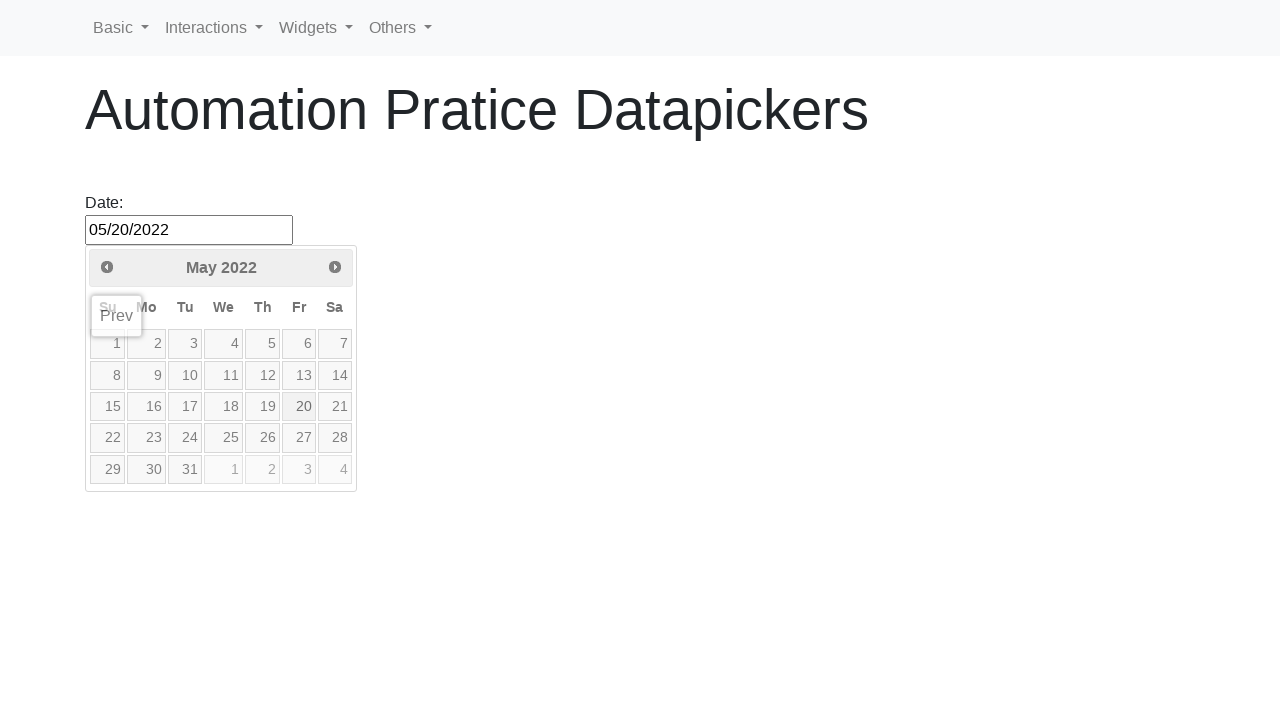

Clicked date picker input again to select second date at (189, 230) on #datepicker
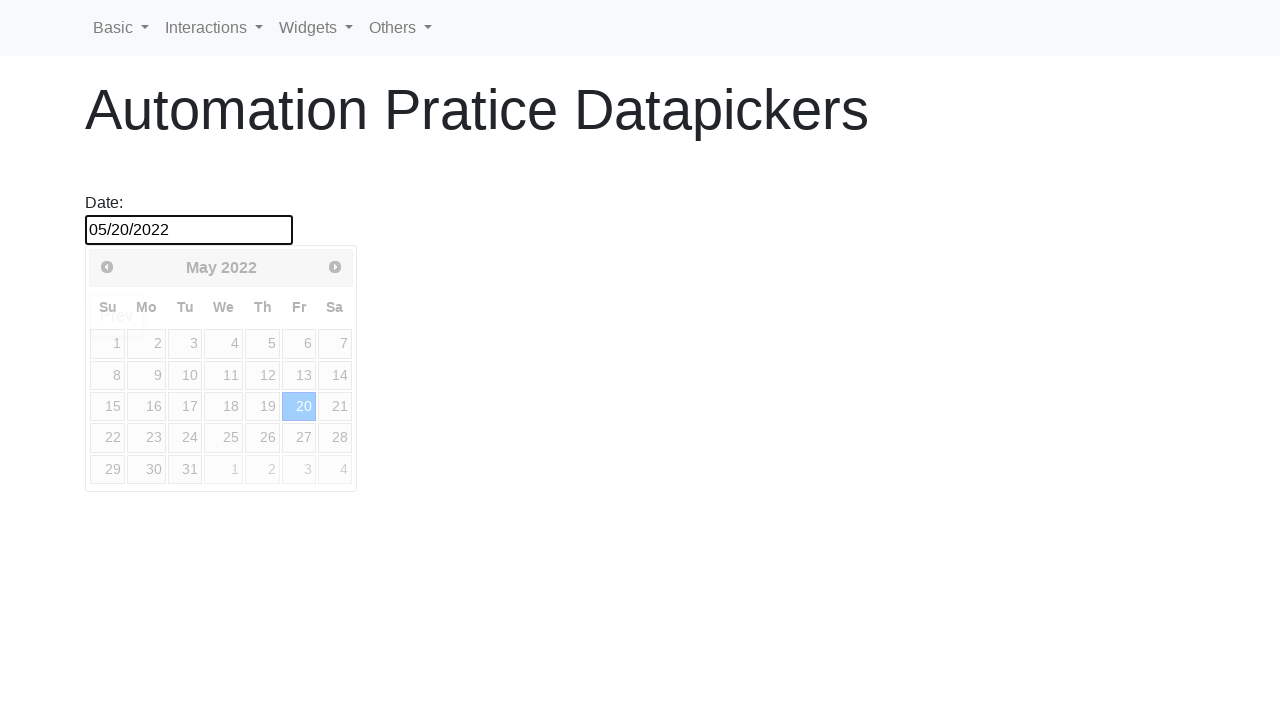

Calendar widget loaded for second date selection
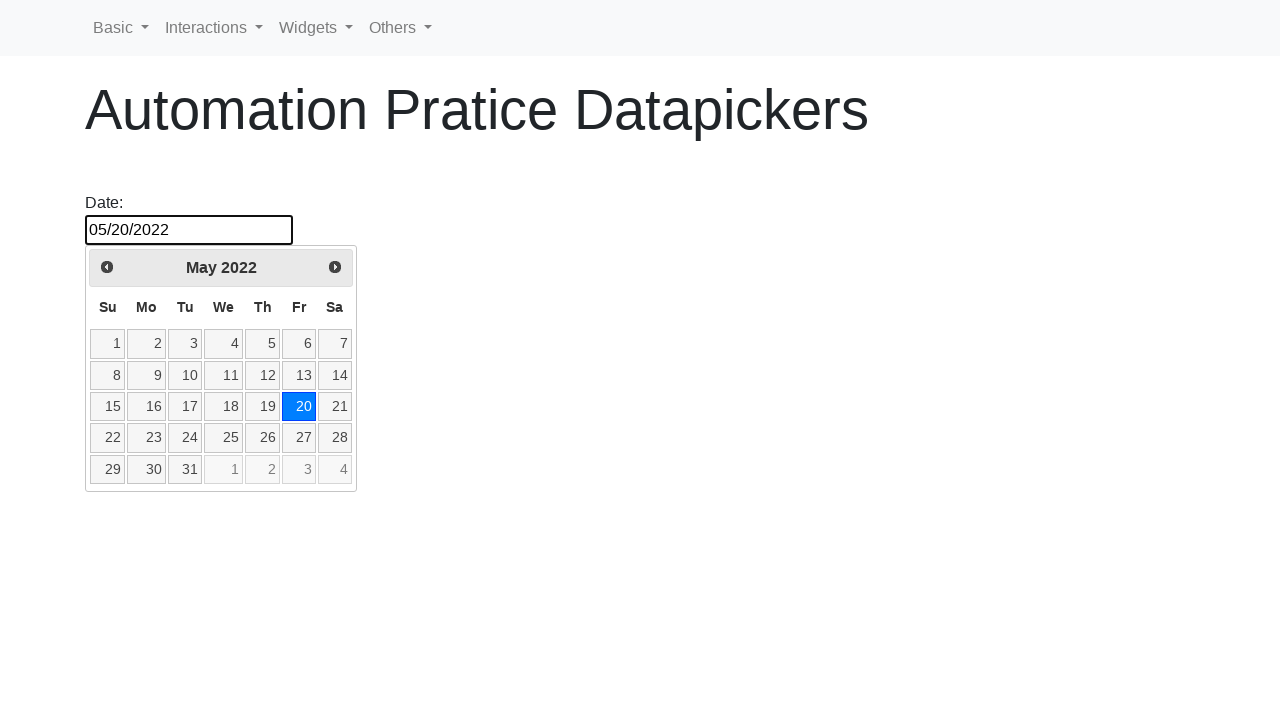

Clicked next month button to navigate to May 2023 at (335, 267) on .ui-datepicker-next
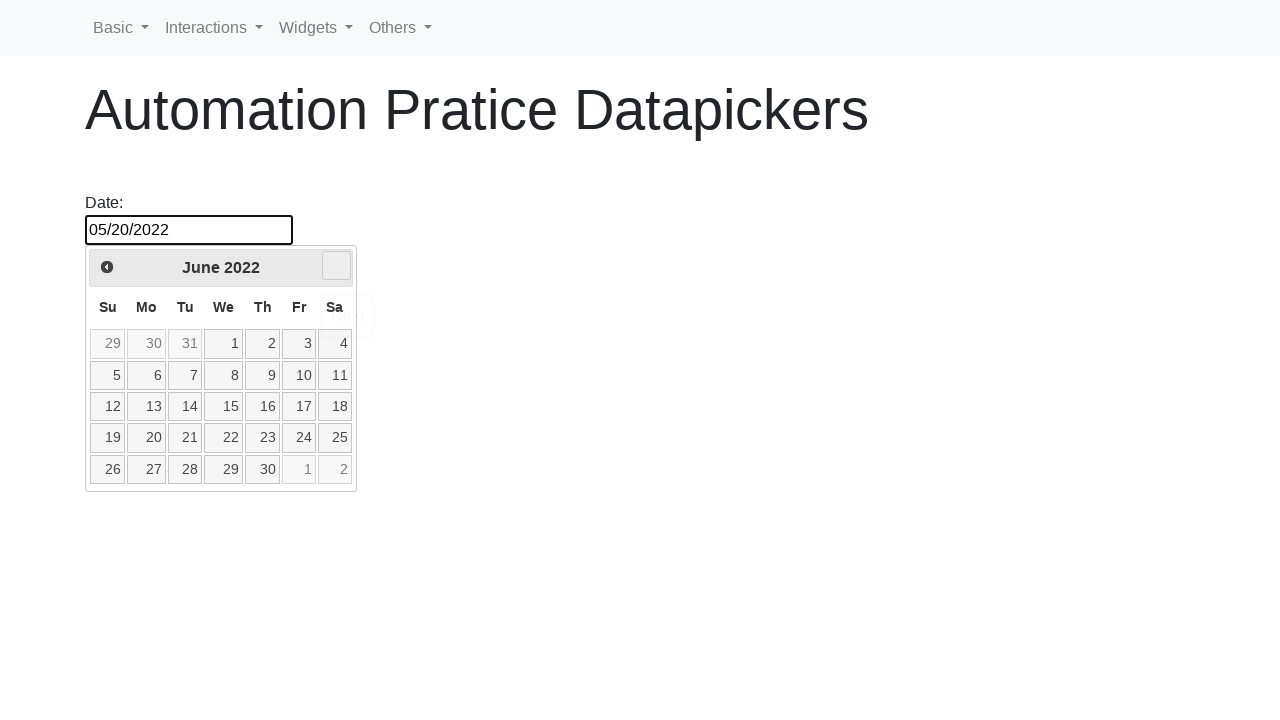

Clicked next month button to navigate to May 2023 at (336, 266) on .ui-datepicker-next
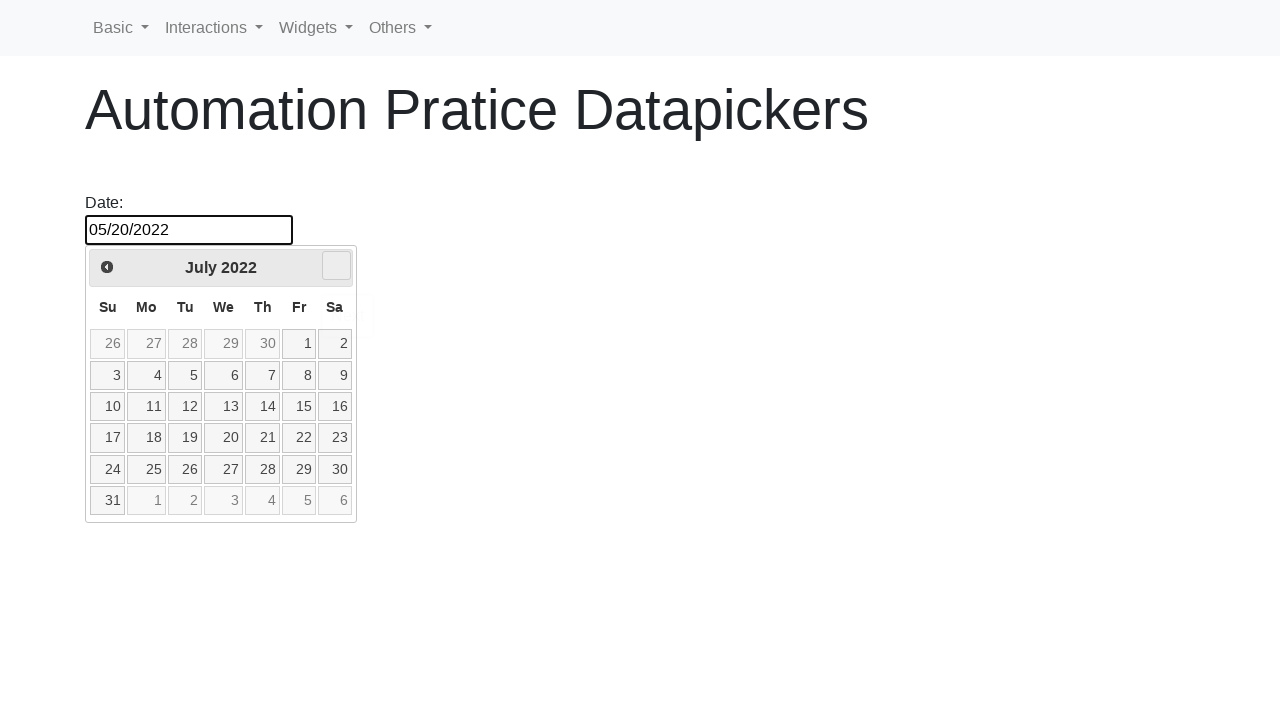

Clicked next month button to navigate to May 2023 at (336, 266) on .ui-datepicker-next
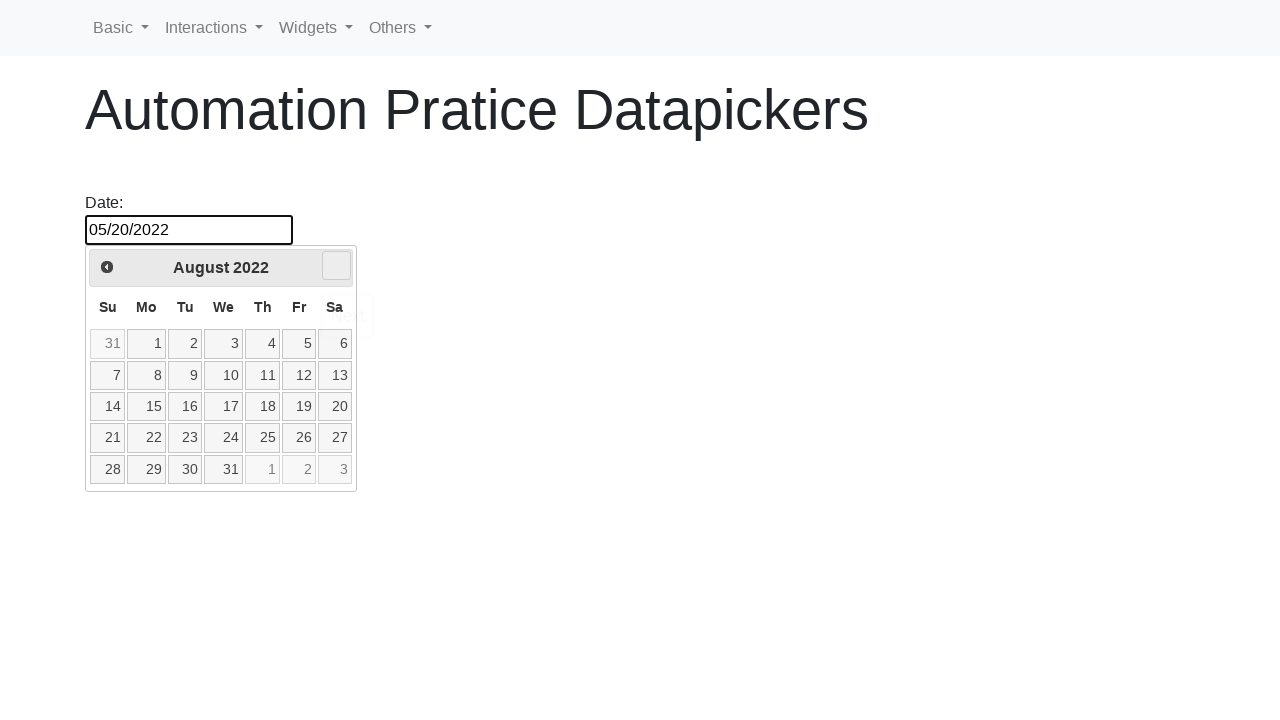

Clicked next month button to navigate to May 2023 at (336, 266) on .ui-datepicker-next
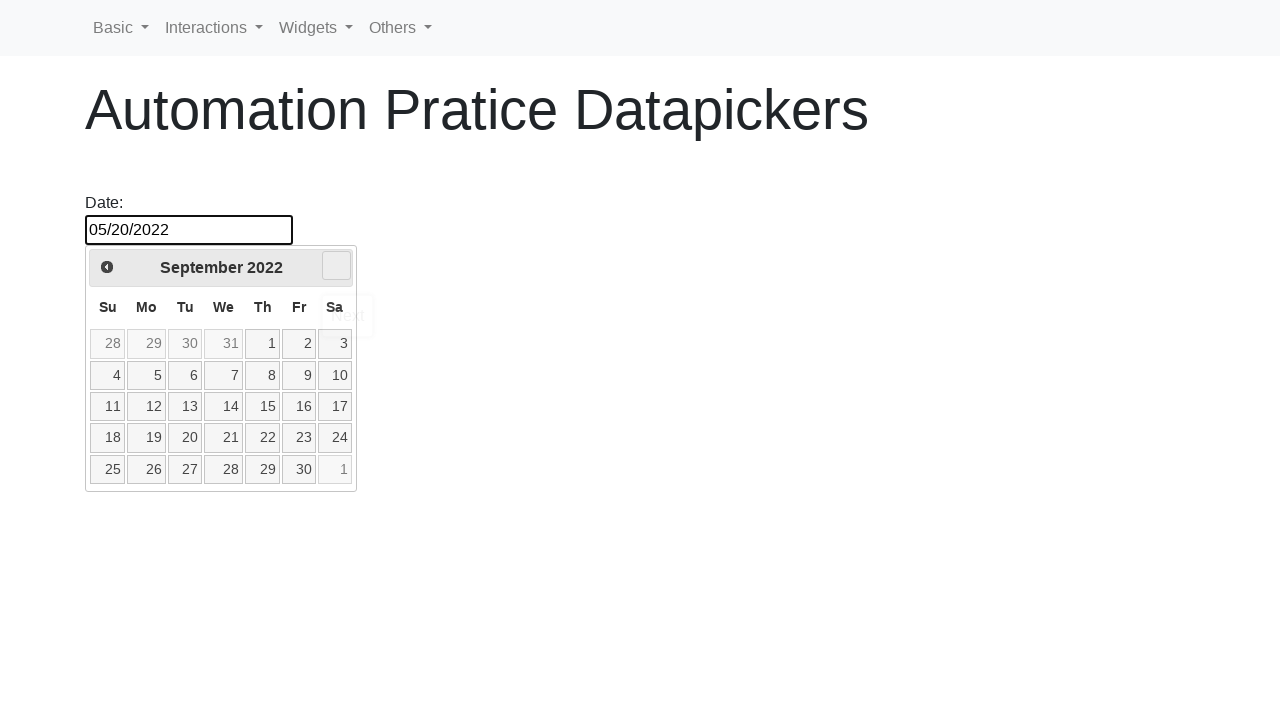

Clicked next month button to navigate to May 2023 at (336, 266) on .ui-datepicker-next
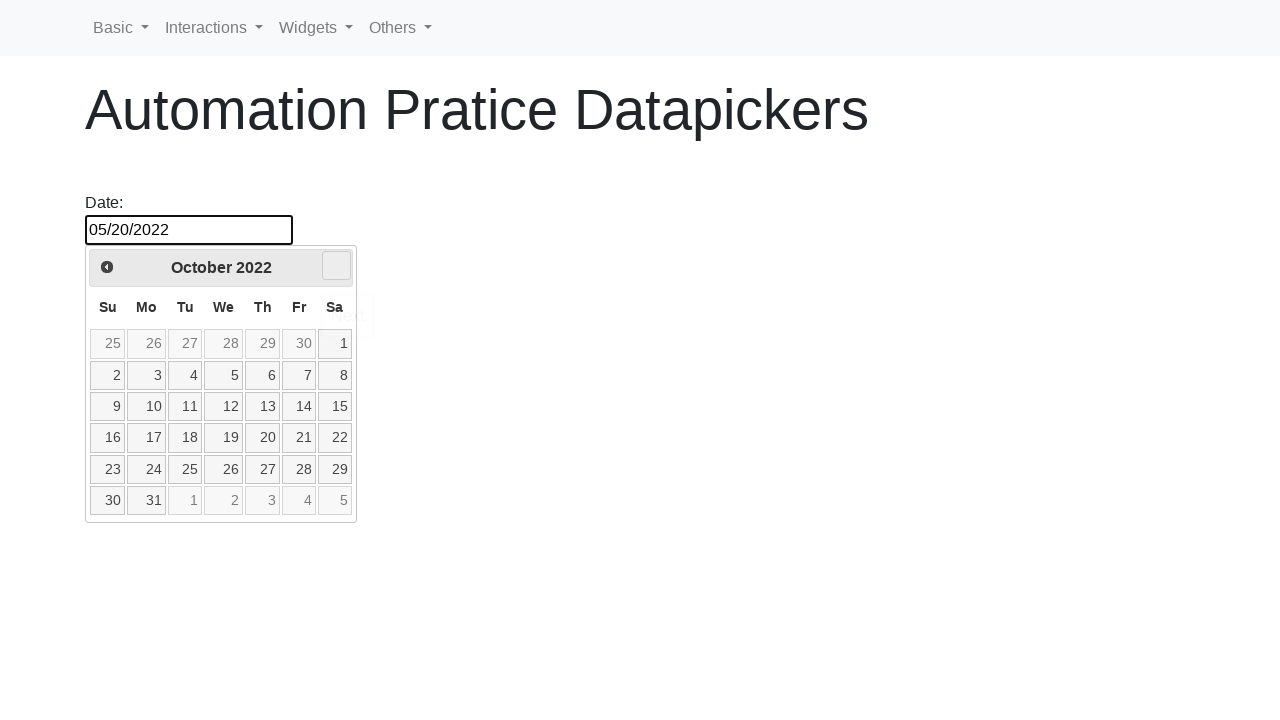

Clicked next month button to navigate to May 2023 at (336, 266) on .ui-datepicker-next
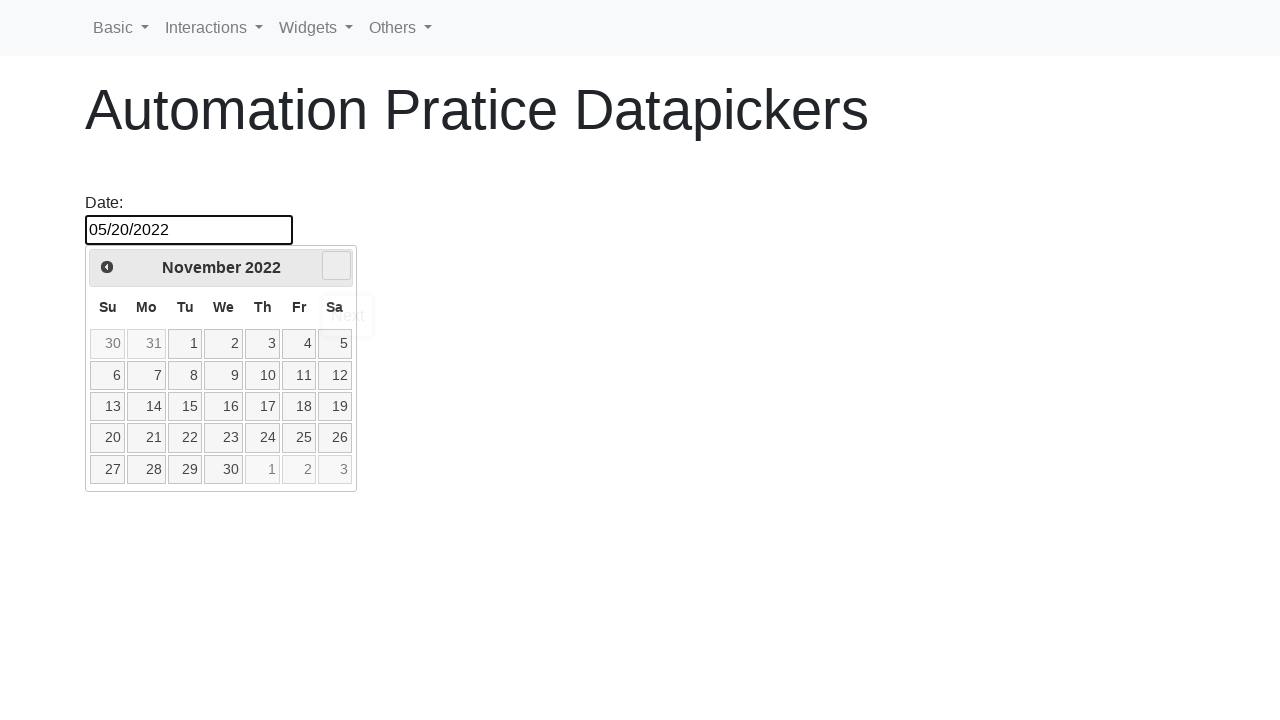

Clicked next month button to navigate to May 2023 at (336, 266) on .ui-datepicker-next
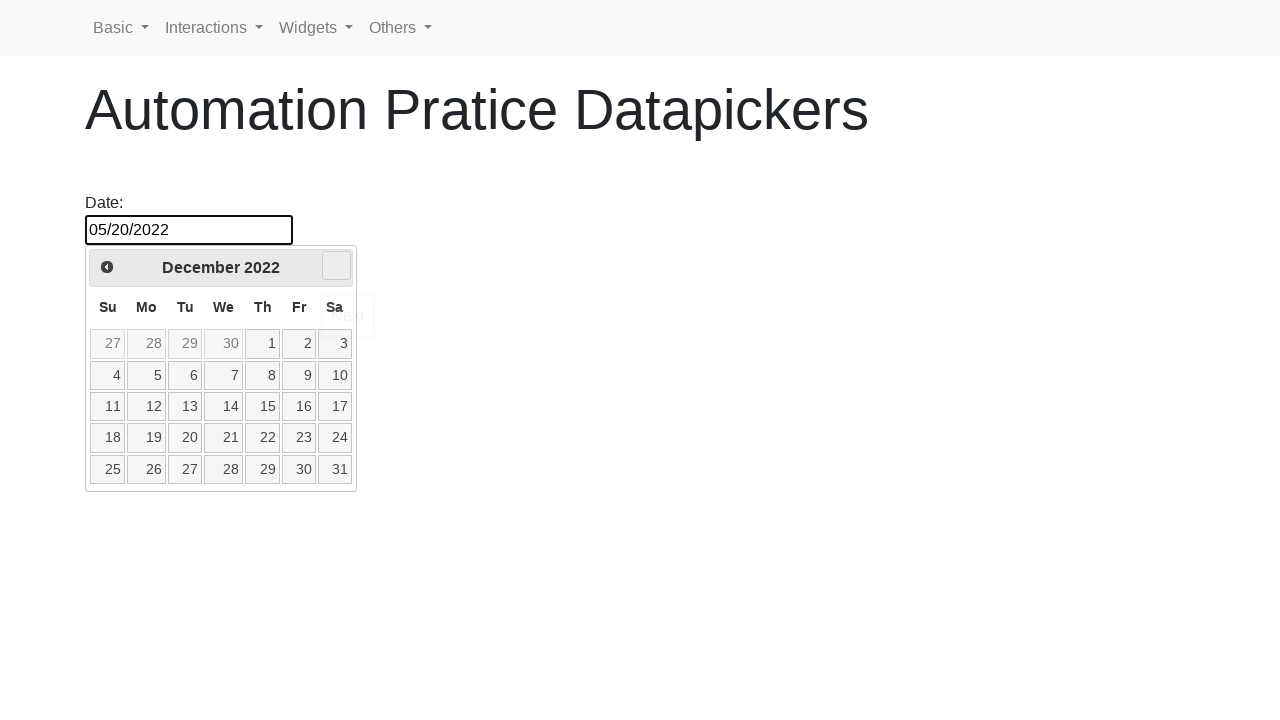

Clicked next month button to navigate to May 2023 at (336, 266) on .ui-datepicker-next
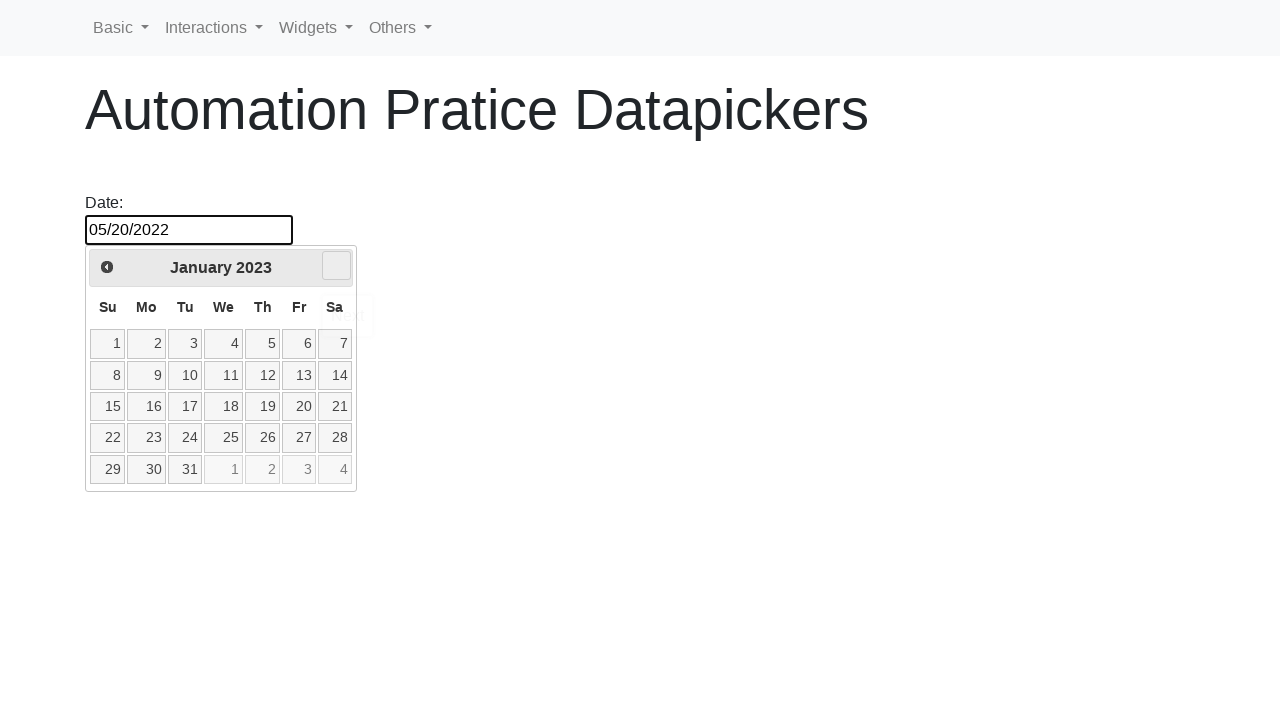

Clicked next month button to navigate to May 2023 at (336, 266) on .ui-datepicker-next
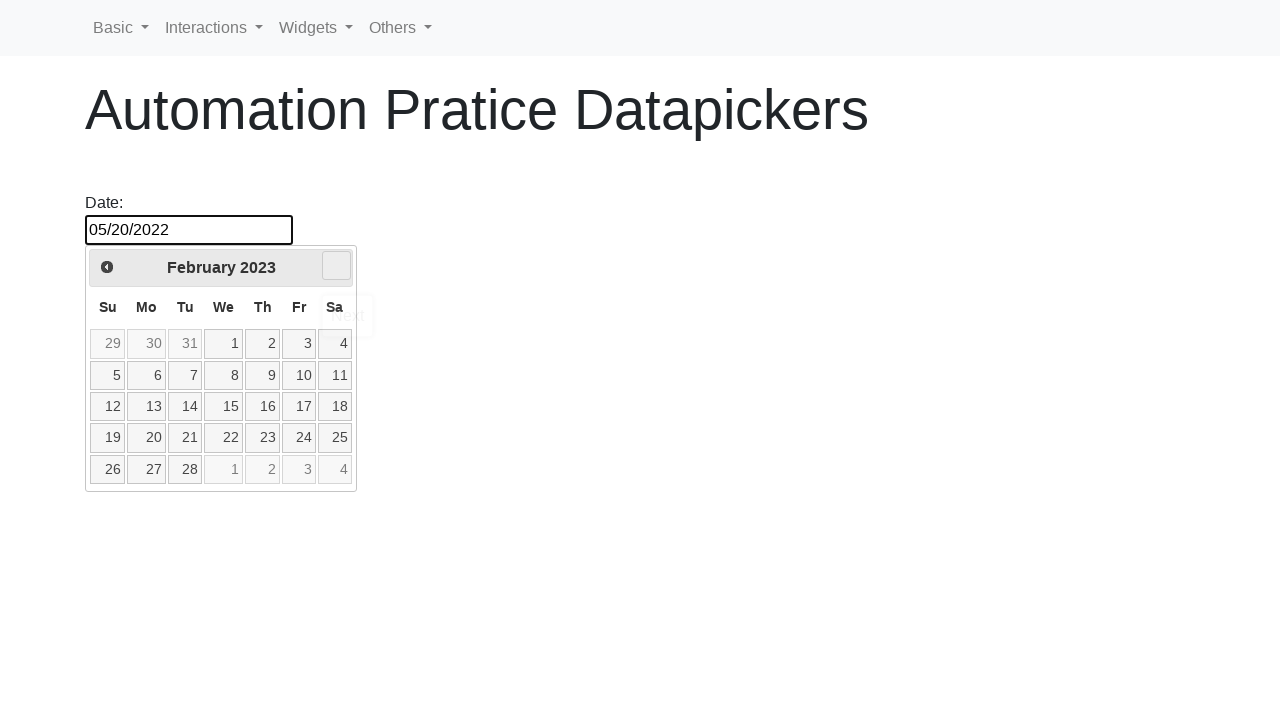

Clicked next month button to navigate to May 2023 at (336, 266) on .ui-datepicker-next
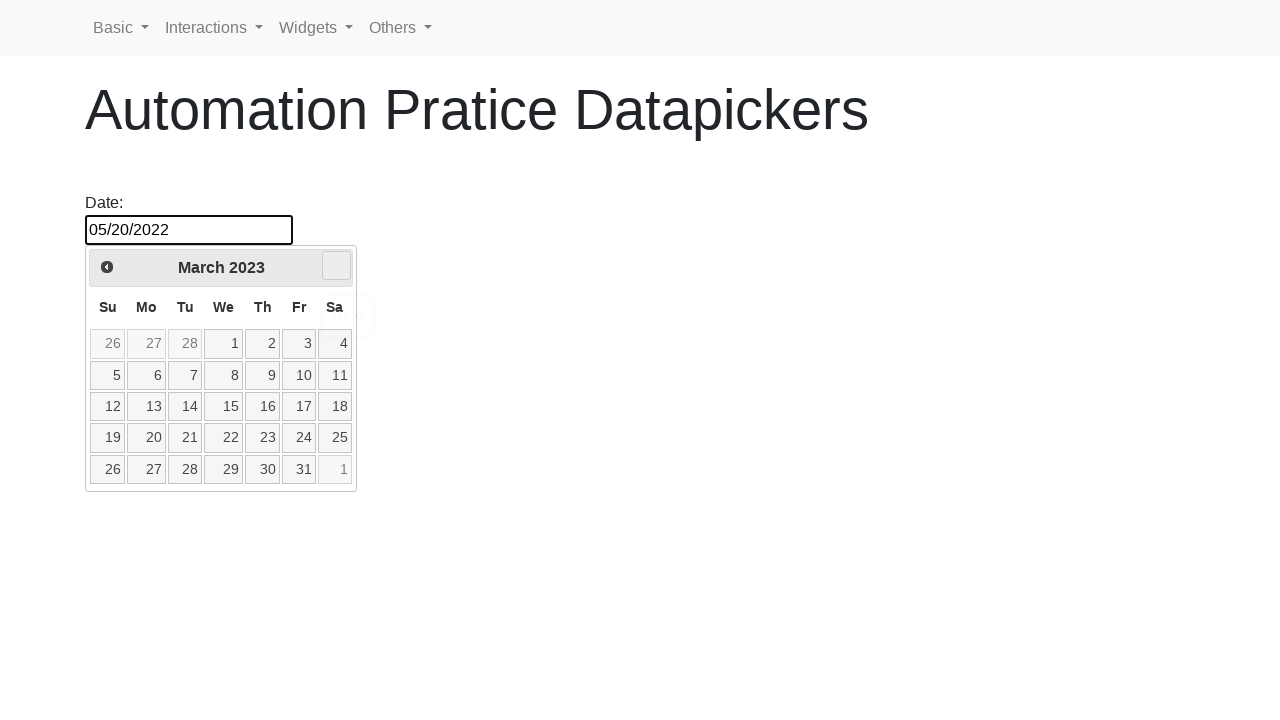

Clicked next month button to navigate to May 2023 at (336, 266) on .ui-datepicker-next
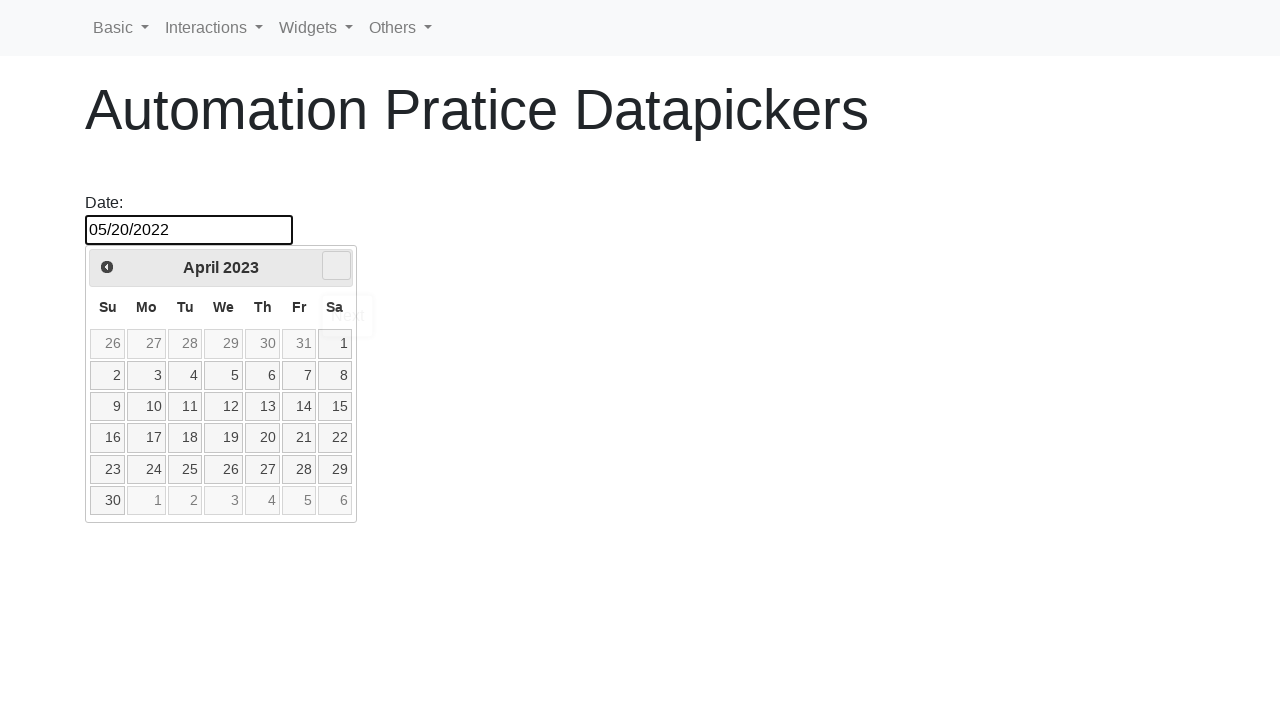

Clicked next month button to navigate to May 2023 at (336, 266) on .ui-datepicker-next
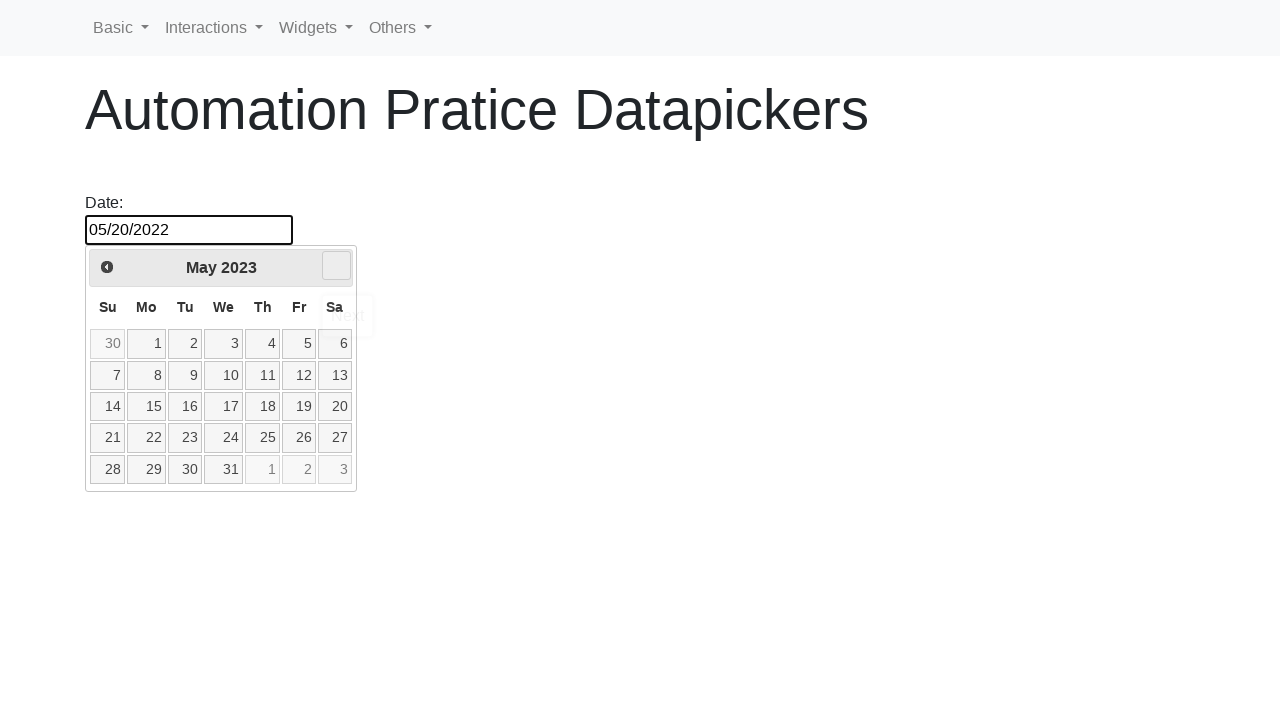

Selected day 20 in May 2023 at (335, 407) on xpath=//a[text()='20']
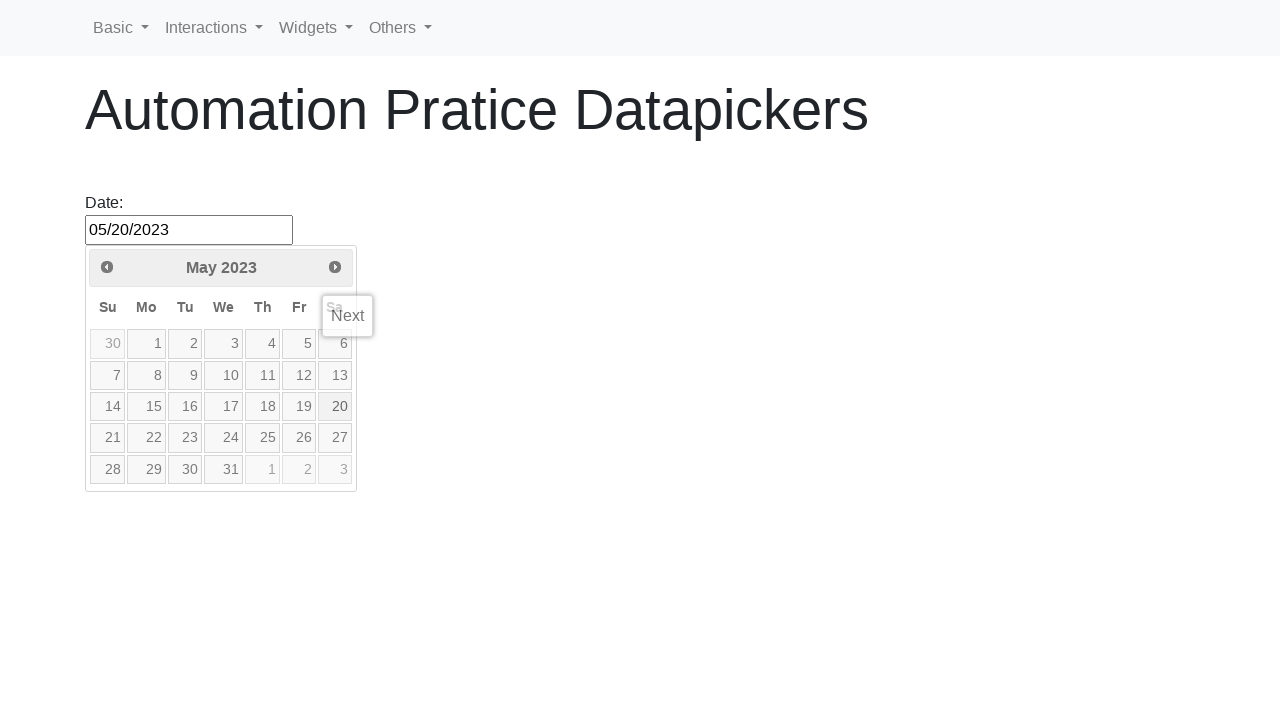

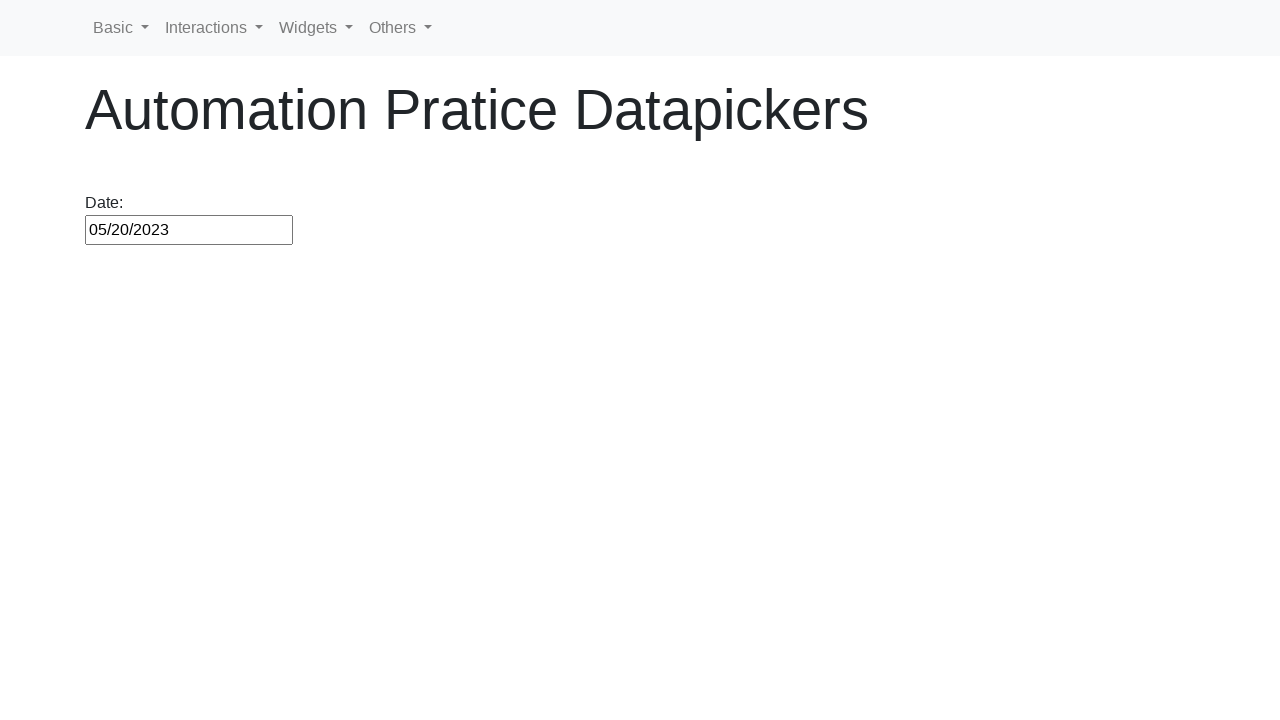